Tests a date range picker by clicking through calendar navigation to select a specific month and day using previous/next buttons

Starting URL: https://www.lambdatest.com/selenium-playground/bootstrap-date-picker-demo

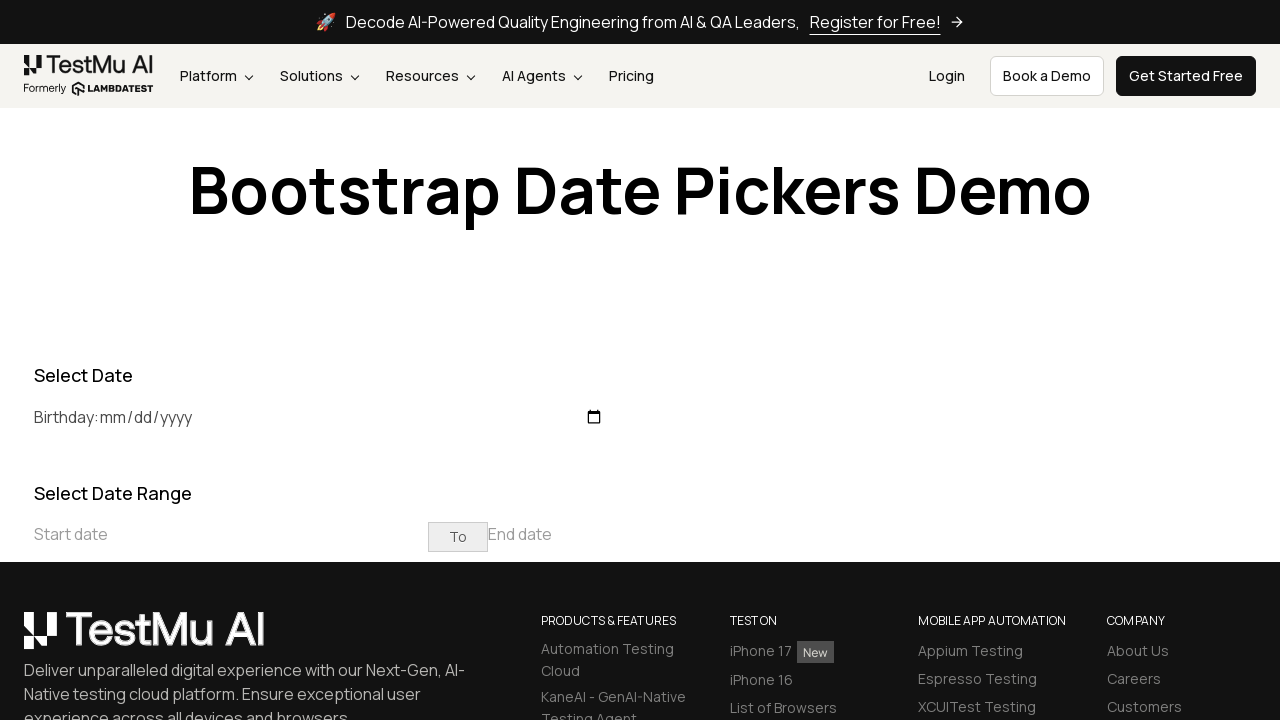

Clicked on the start date input to open the date picker at (231, 534) on xpath=//input[@placeholder='Start date']
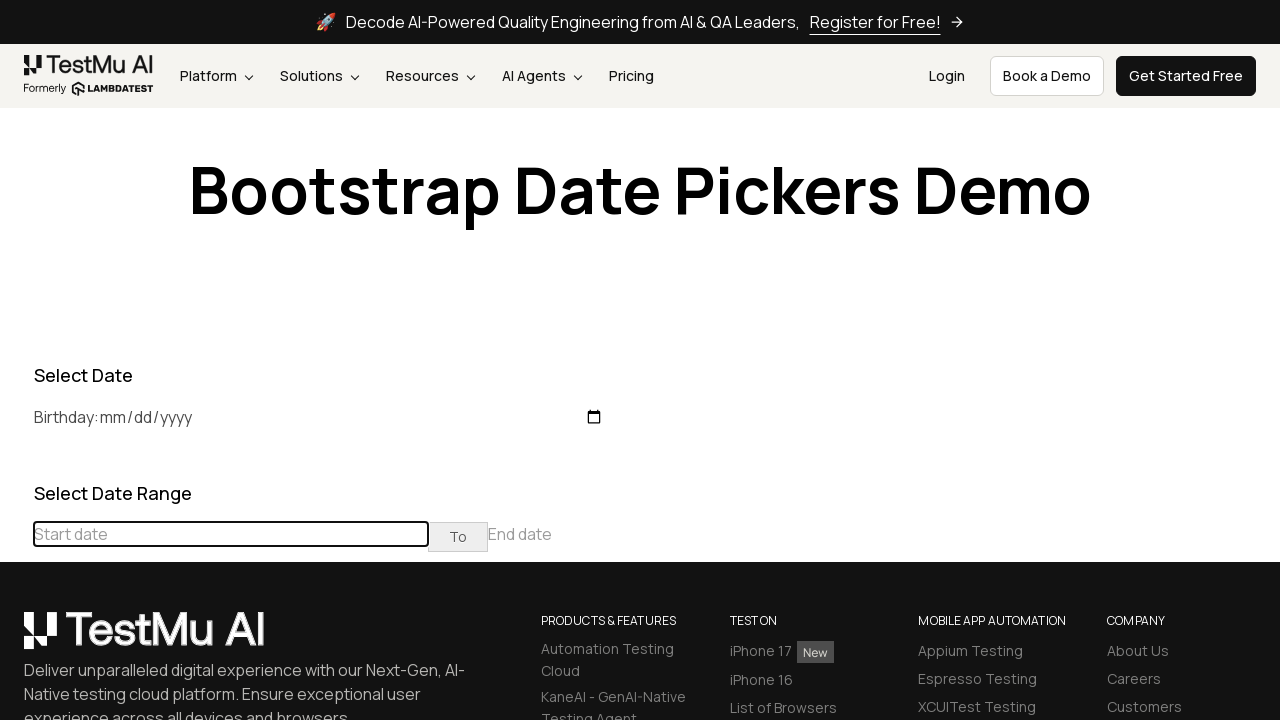

Located the month/year display element
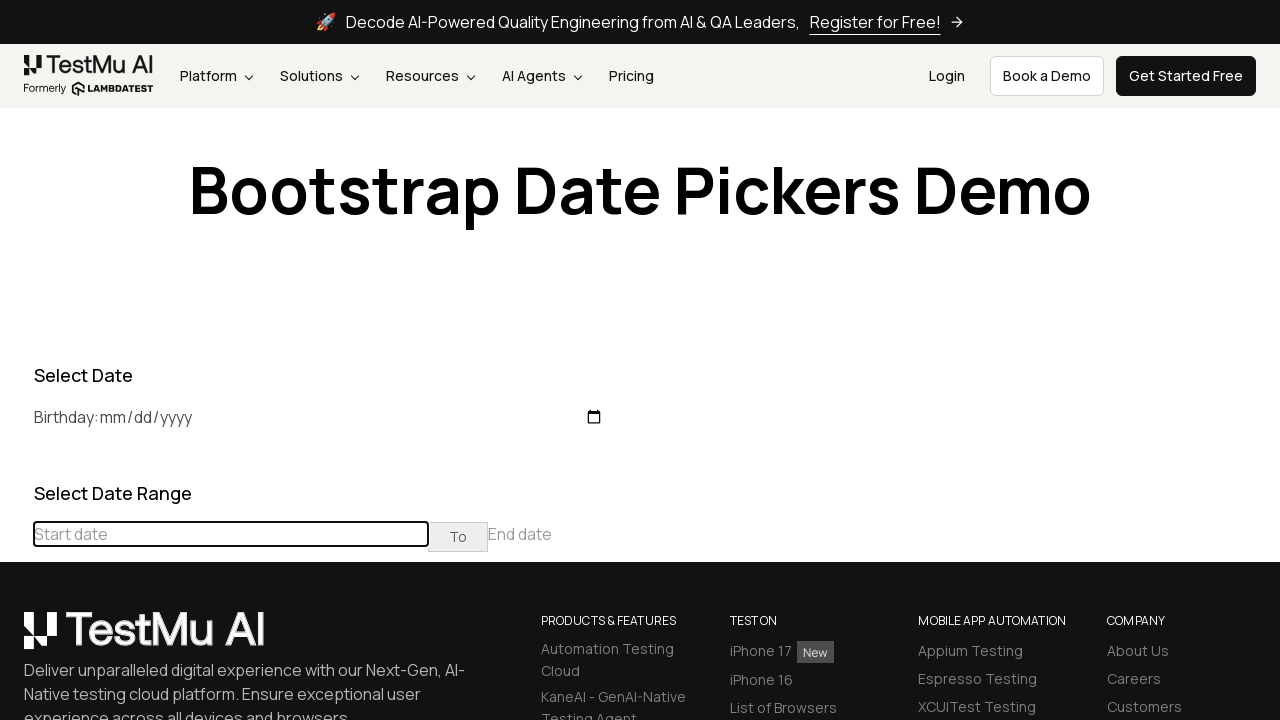

Located the previous month navigation button
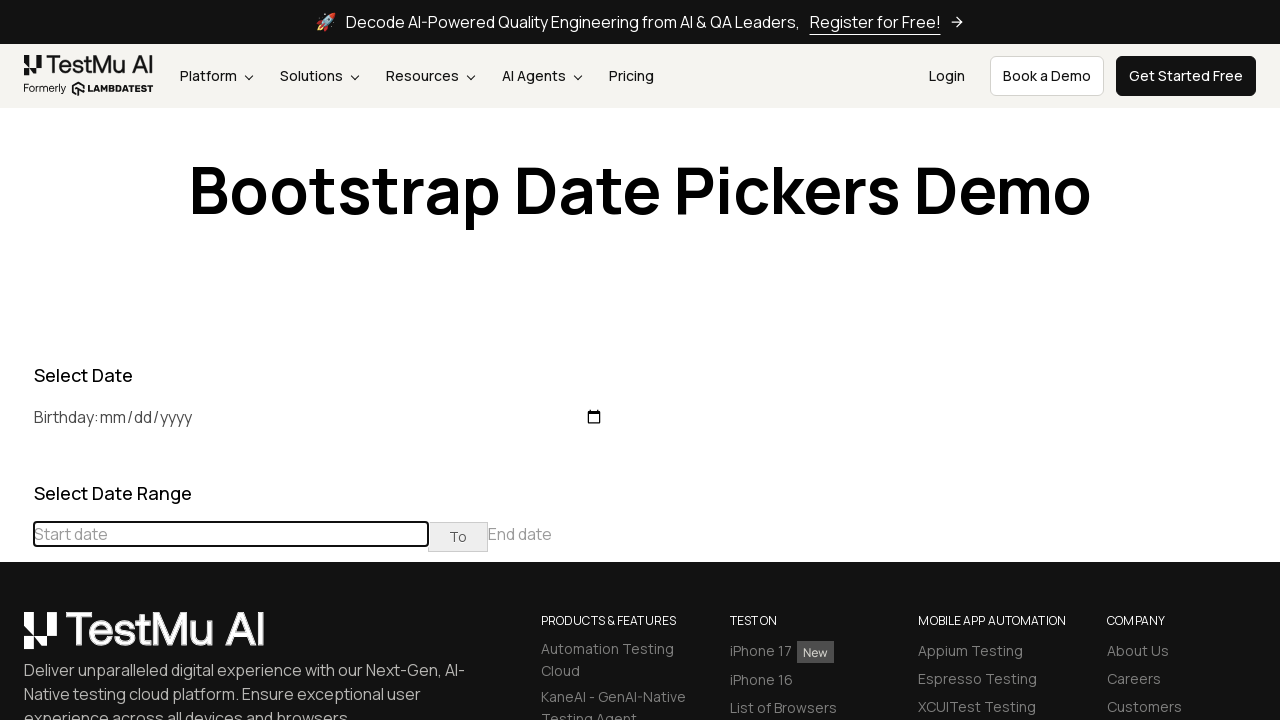

Located the next month navigation button
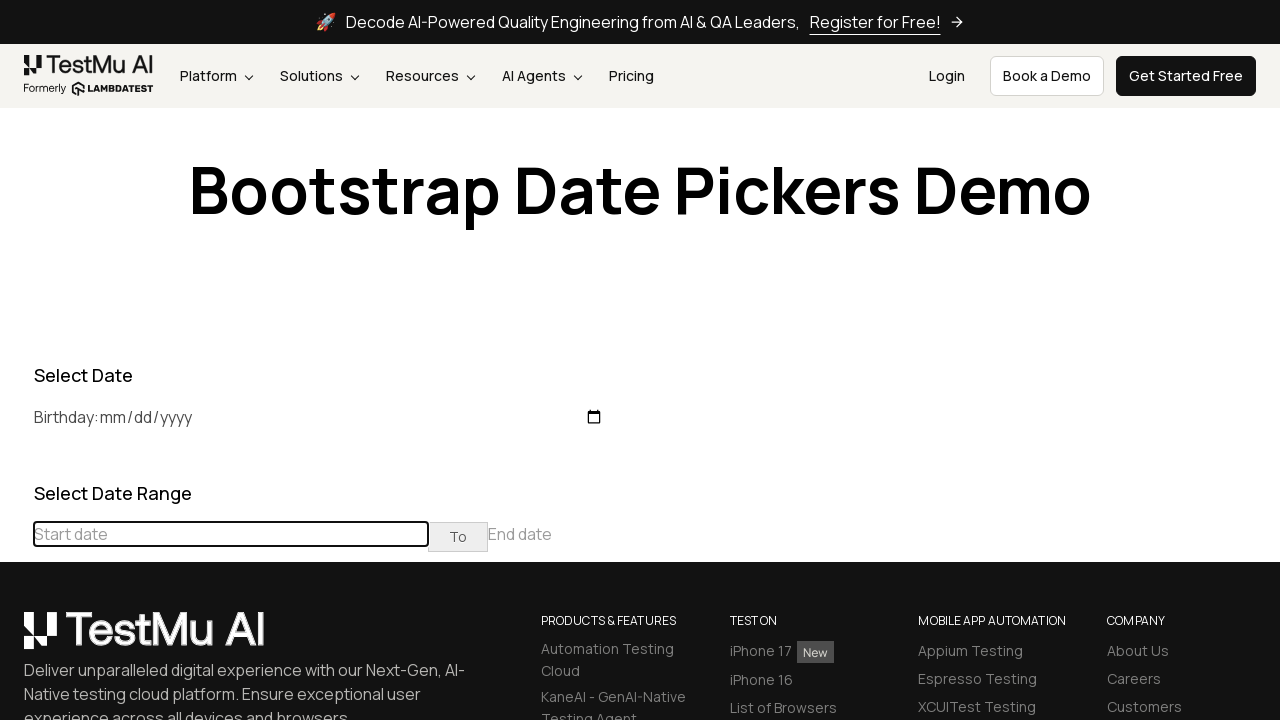

Determined that target date 'May 2023' is in the past
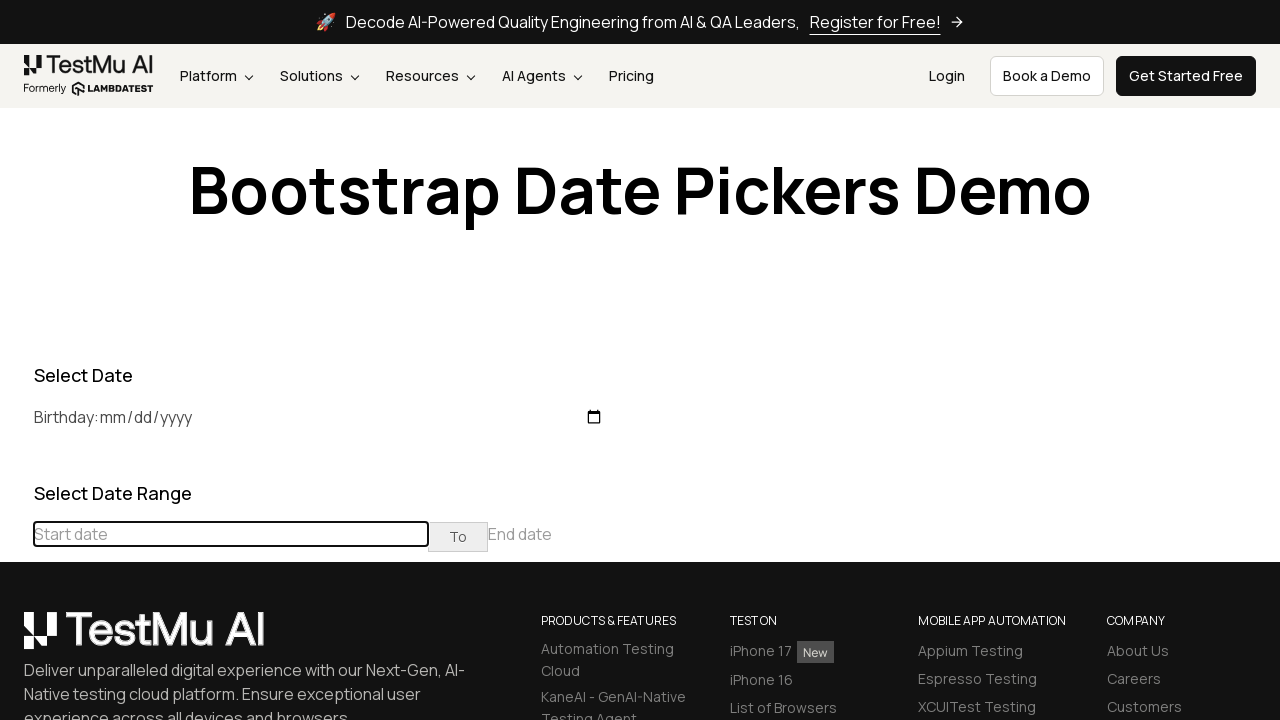

Clicked previous button to navigate backwards in calendar (current: January 2026) at (16, 465) on xpath=//div[@class ='datepicker-days']/table[@class = 'table-condensed']//tr/th[
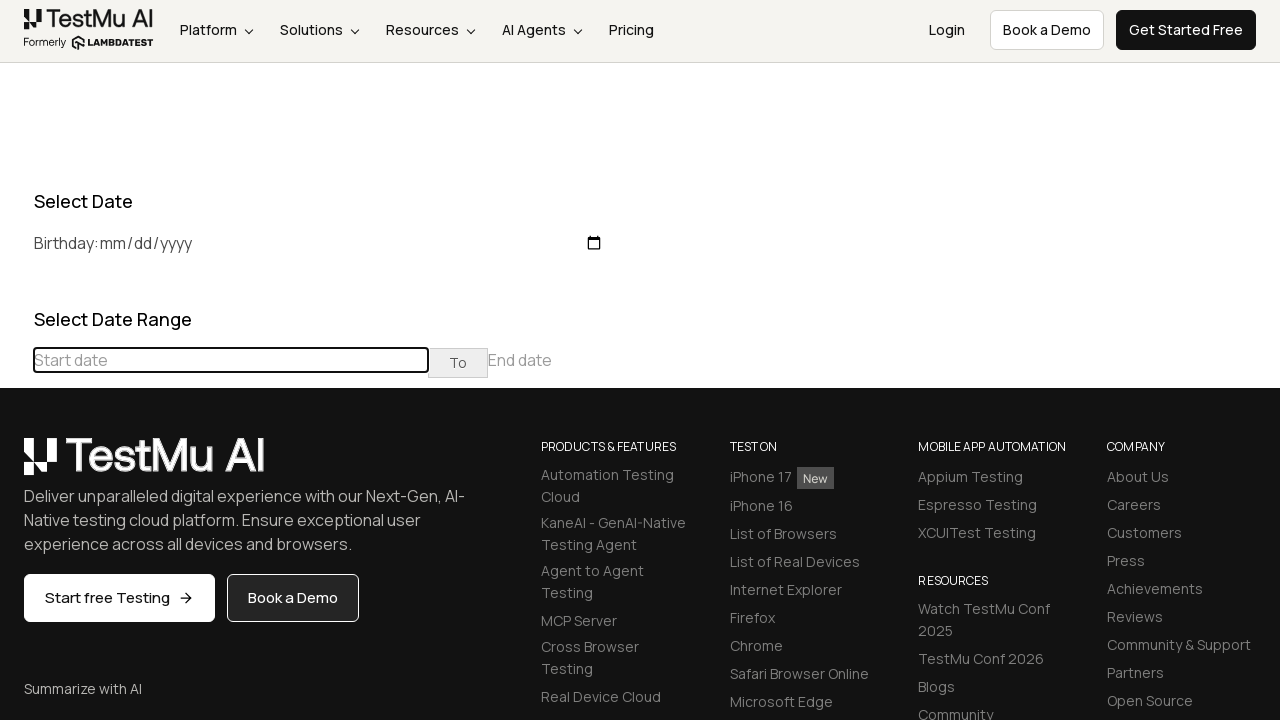

Waited 500ms for calendar transition
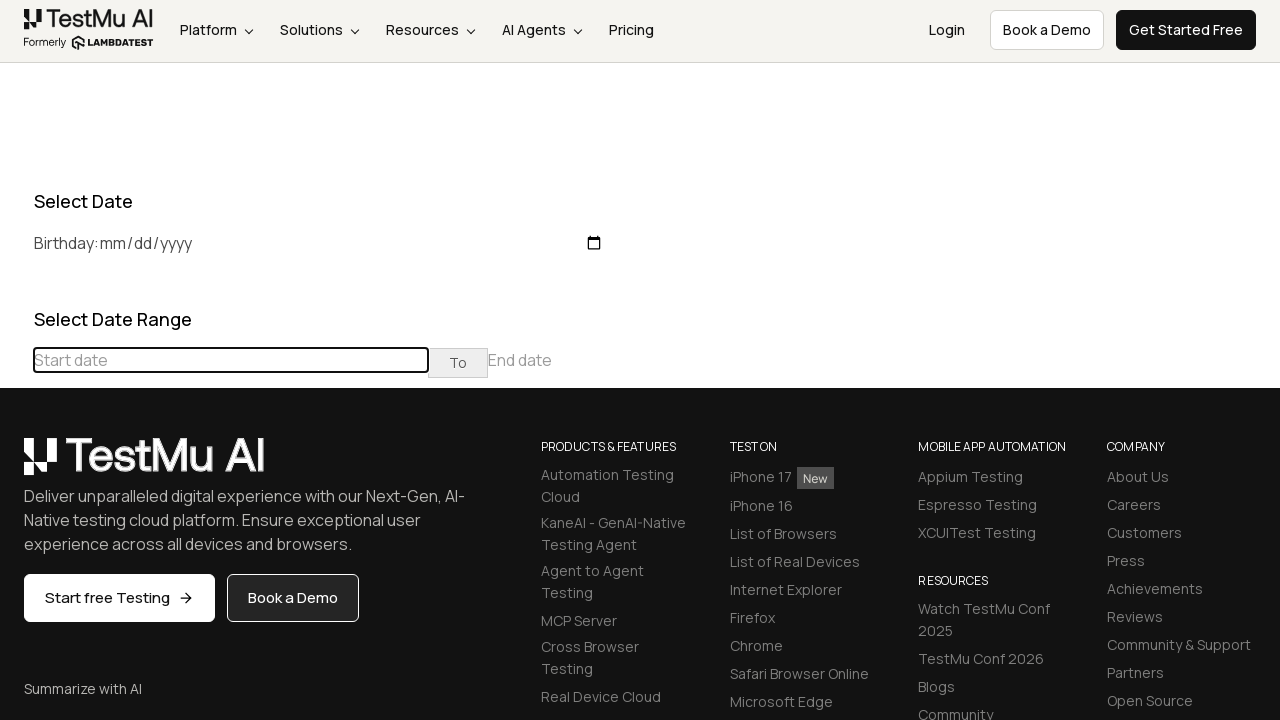

Clicked previous button to navigate backwards in calendar (current: December 2025) at (16, 465) on xpath=//div[@class ='datepicker-days']/table[@class = 'table-condensed']//tr/th[
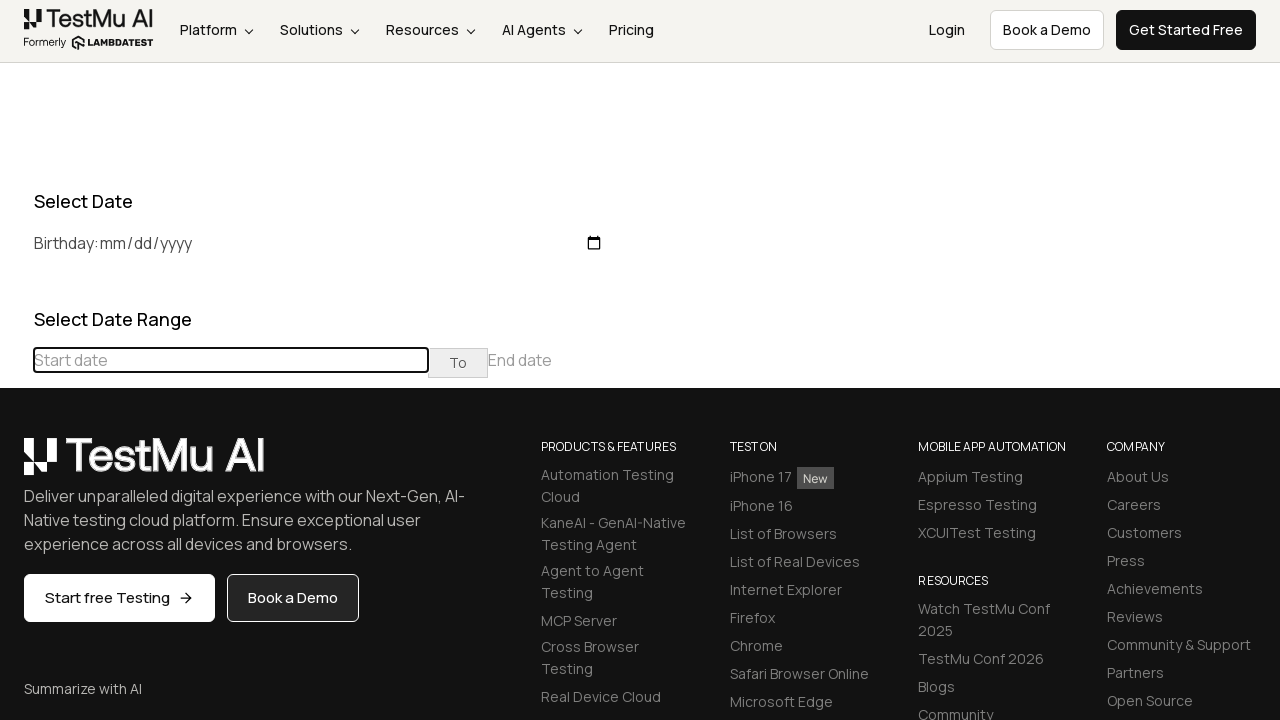

Waited 500ms for calendar transition
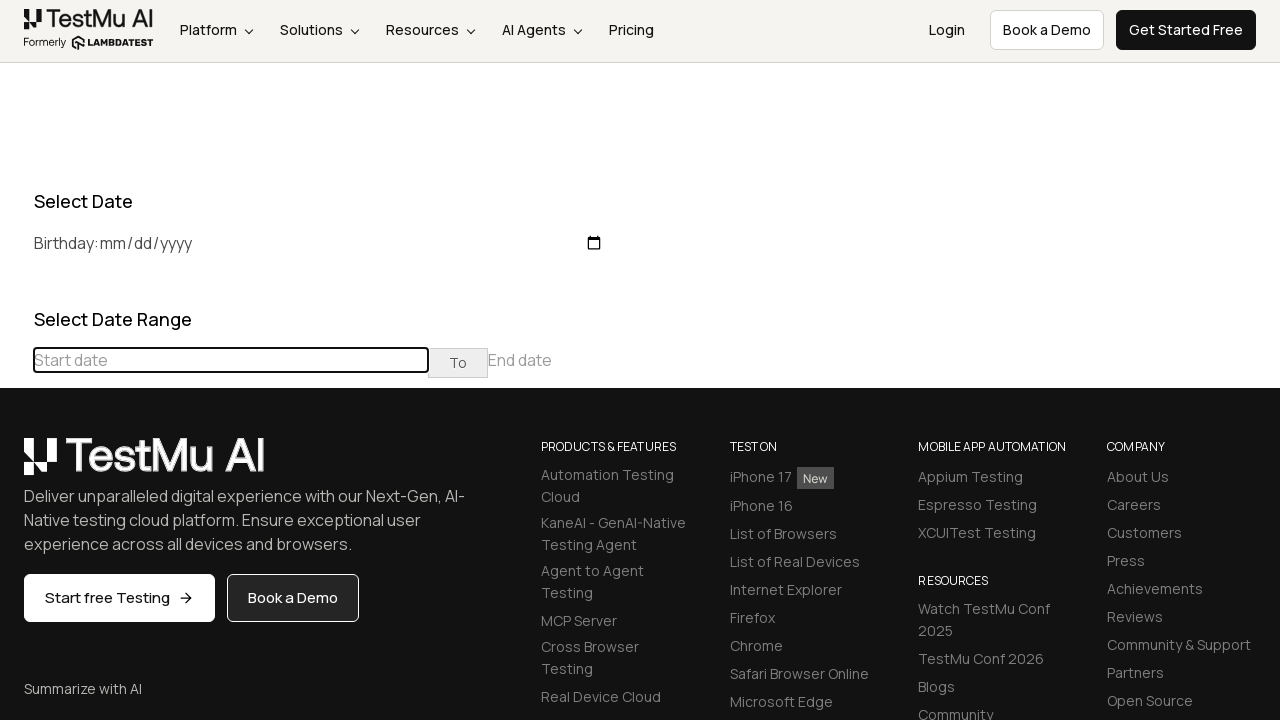

Clicked previous button to navigate backwards in calendar (current: November 2025) at (16, 465) on xpath=//div[@class ='datepicker-days']/table[@class = 'table-condensed']//tr/th[
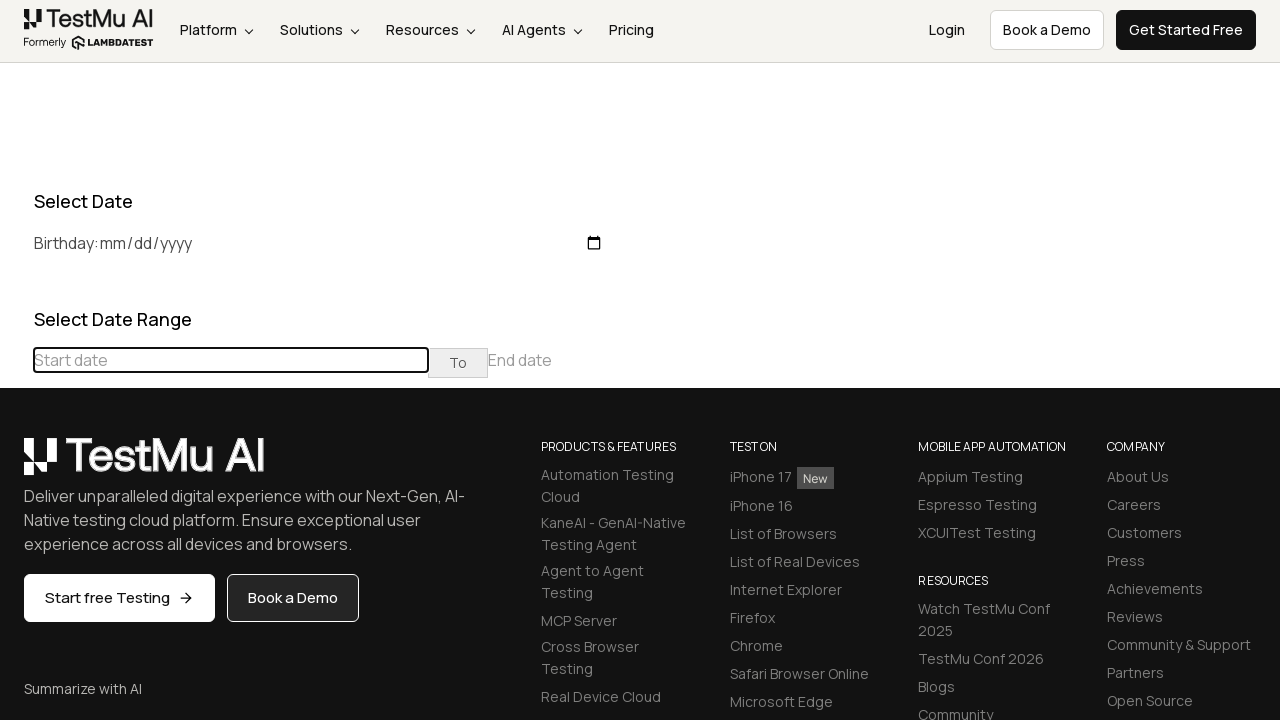

Waited 500ms for calendar transition
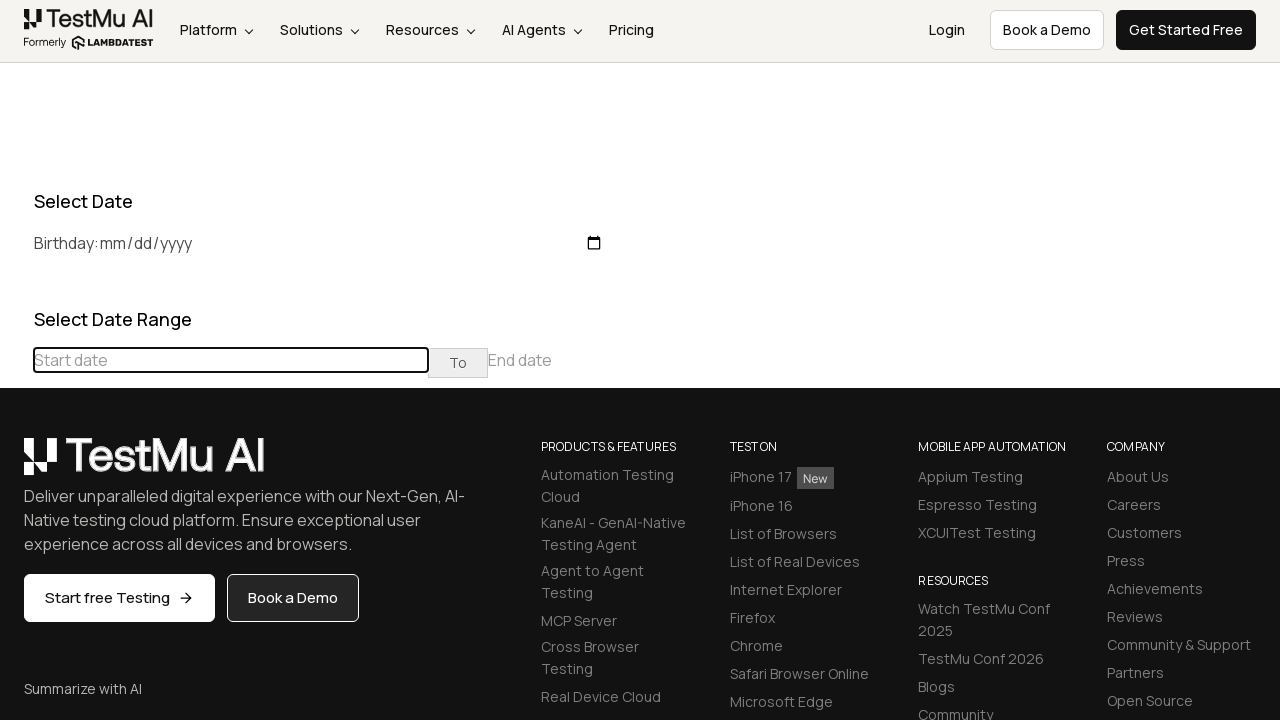

Clicked previous button to navigate backwards in calendar (current: October 2025) at (16, 465) on xpath=//div[@class ='datepicker-days']/table[@class = 'table-condensed']//tr/th[
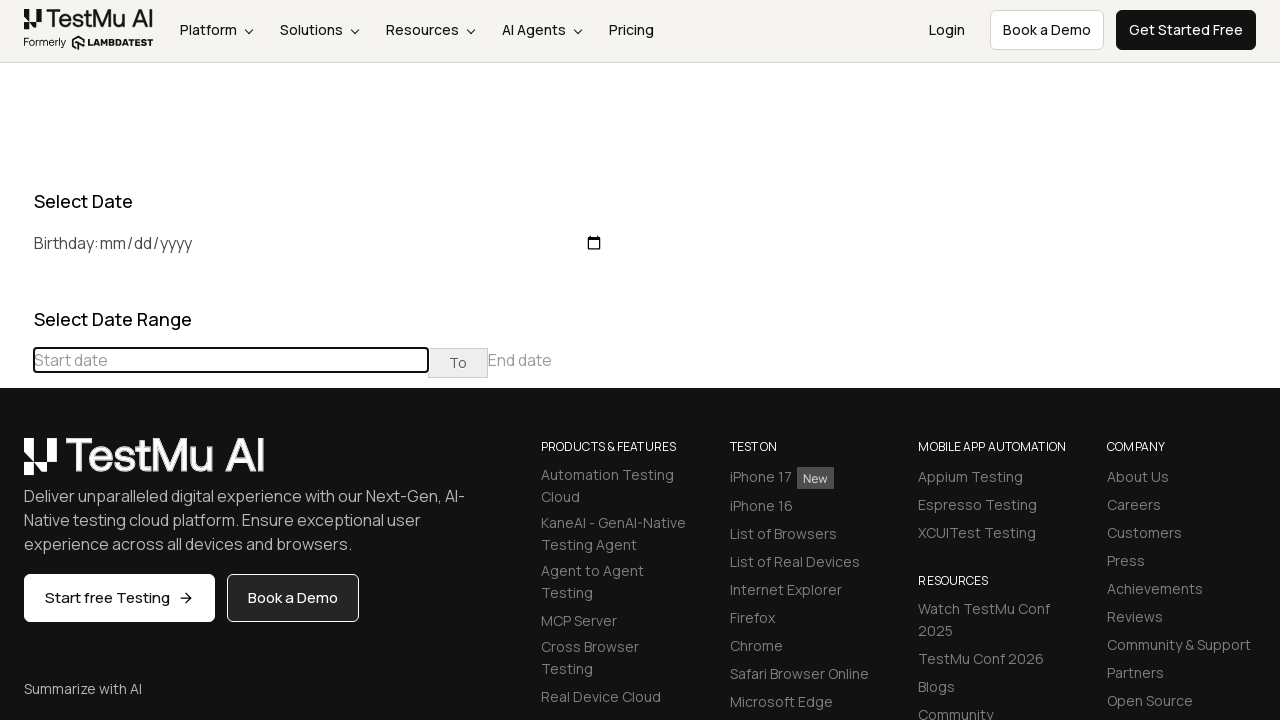

Waited 500ms for calendar transition
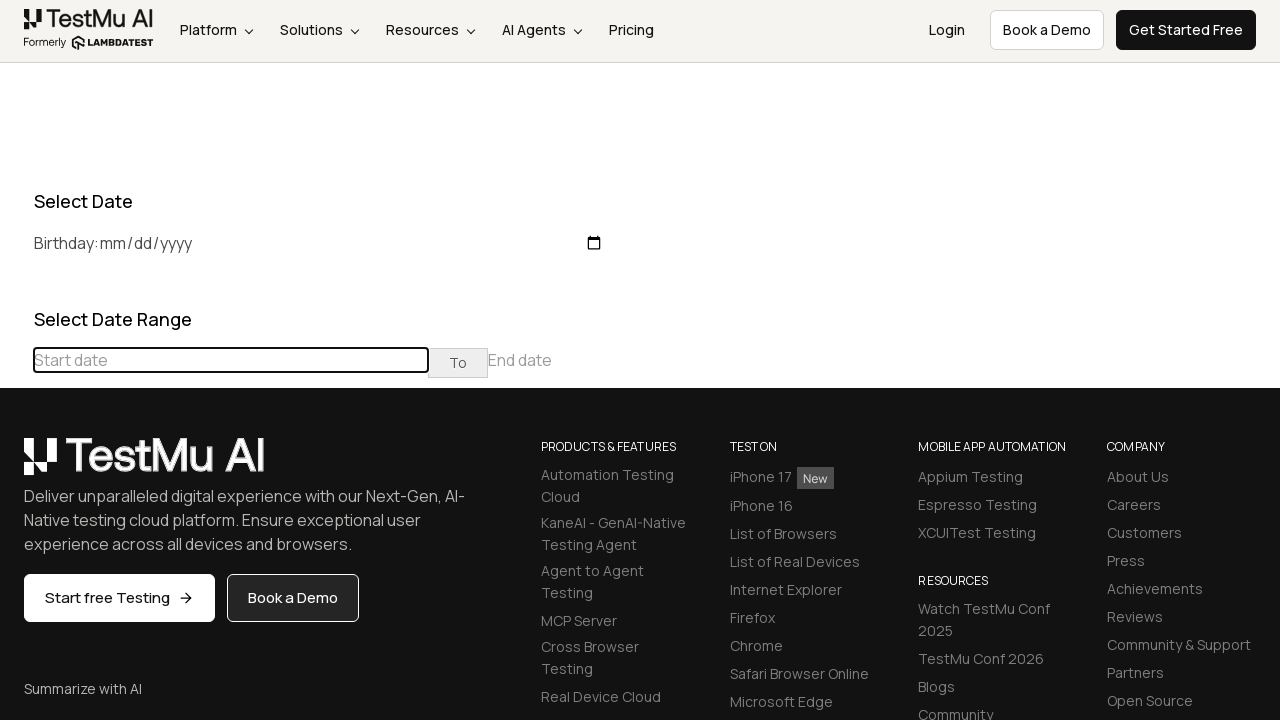

Clicked previous button to navigate backwards in calendar (current: September 2025) at (16, 465) on xpath=//div[@class ='datepicker-days']/table[@class = 'table-condensed']//tr/th[
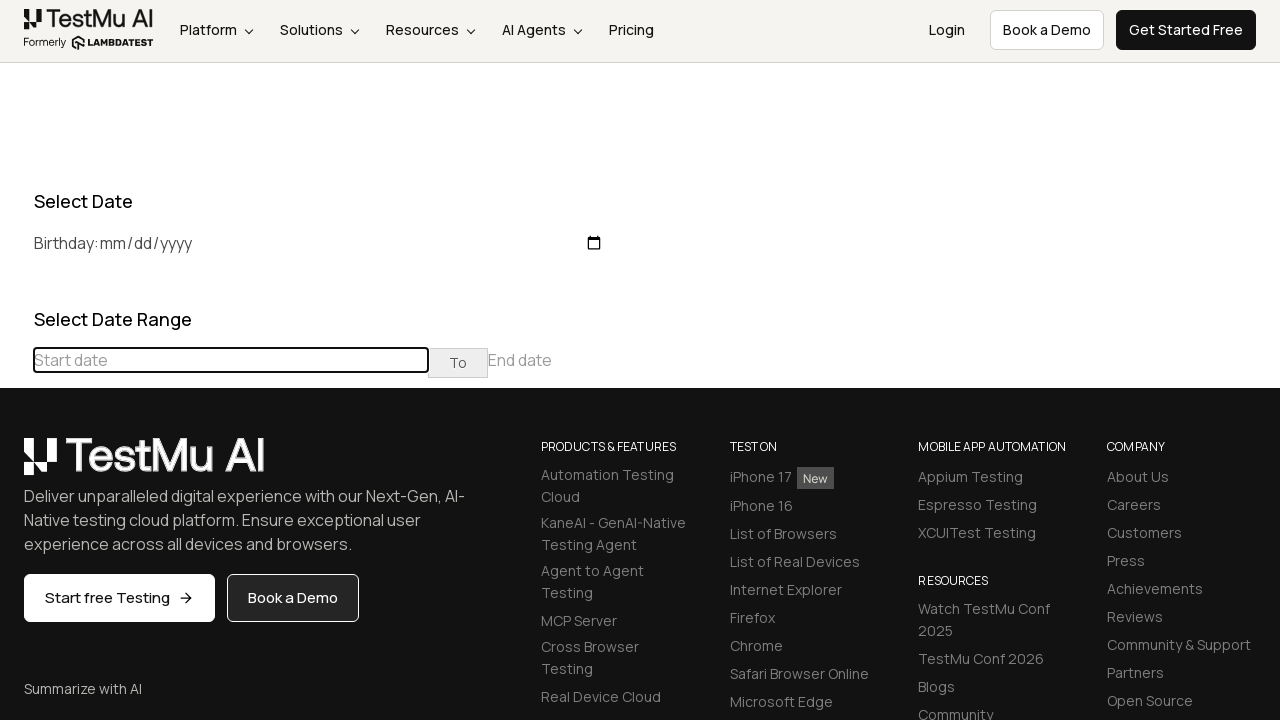

Waited 500ms for calendar transition
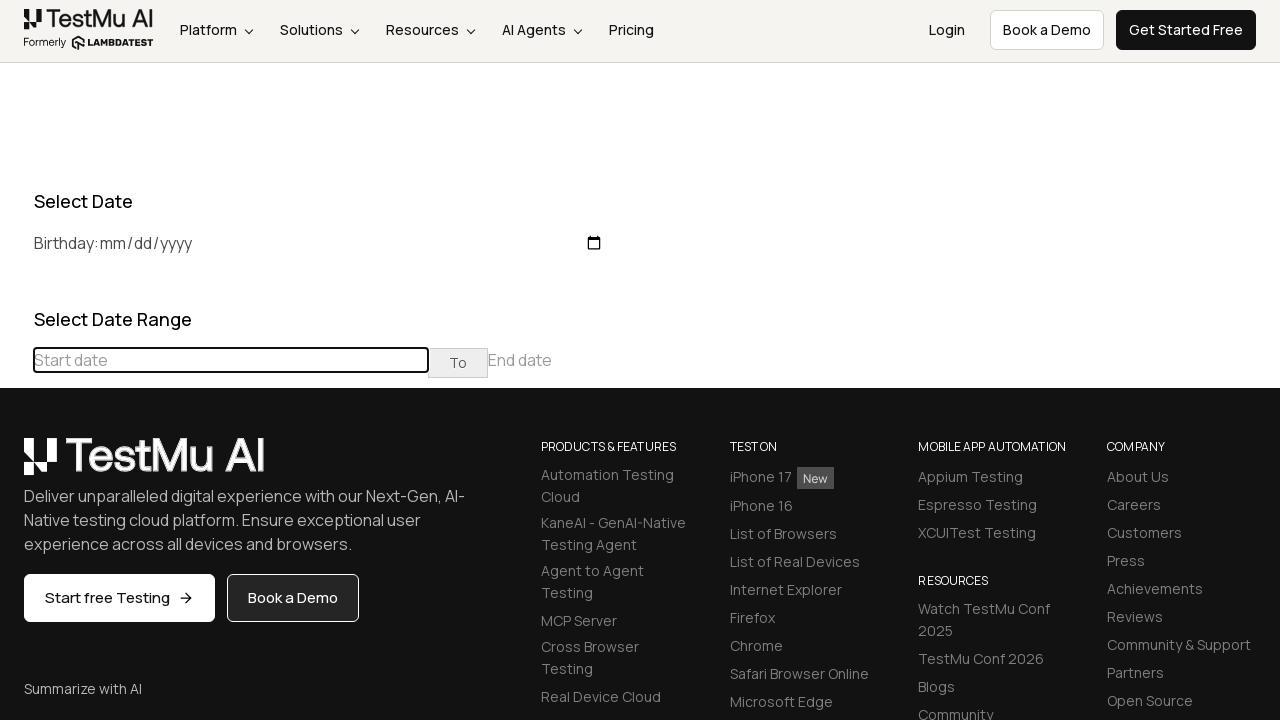

Clicked previous button to navigate backwards in calendar (current: August 2025) at (16, 465) on xpath=//div[@class ='datepicker-days']/table[@class = 'table-condensed']//tr/th[
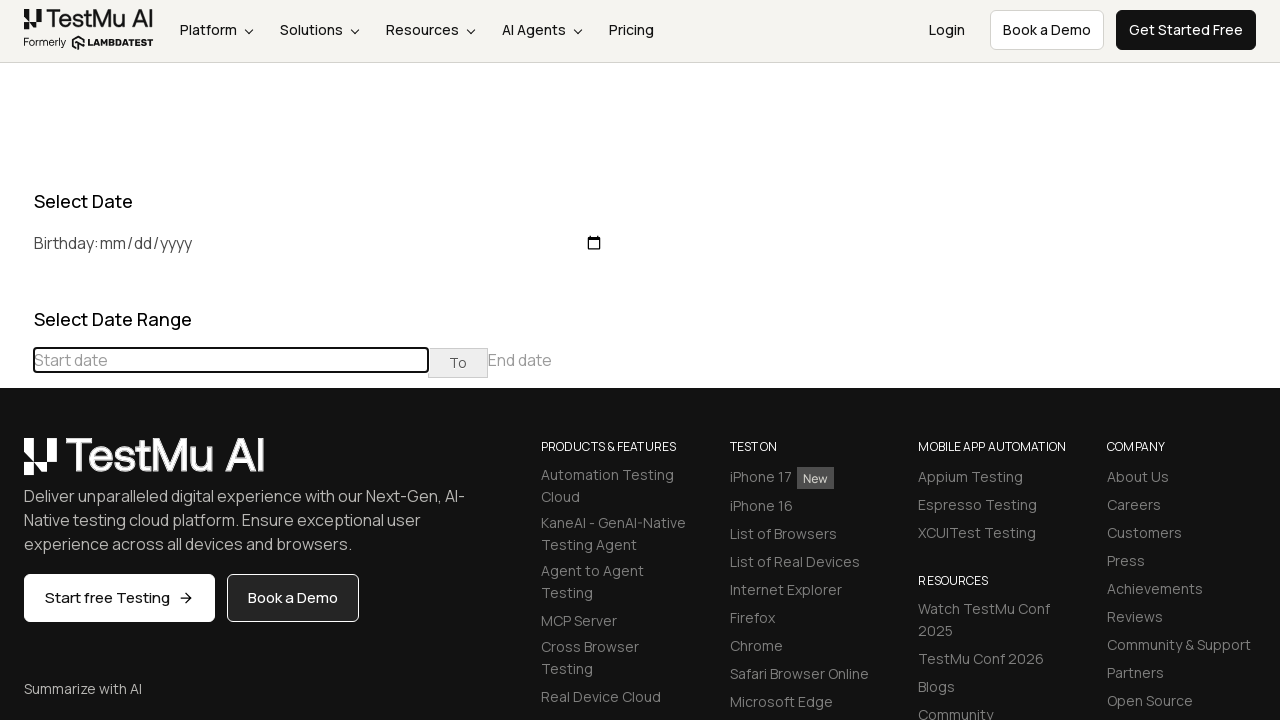

Waited 500ms for calendar transition
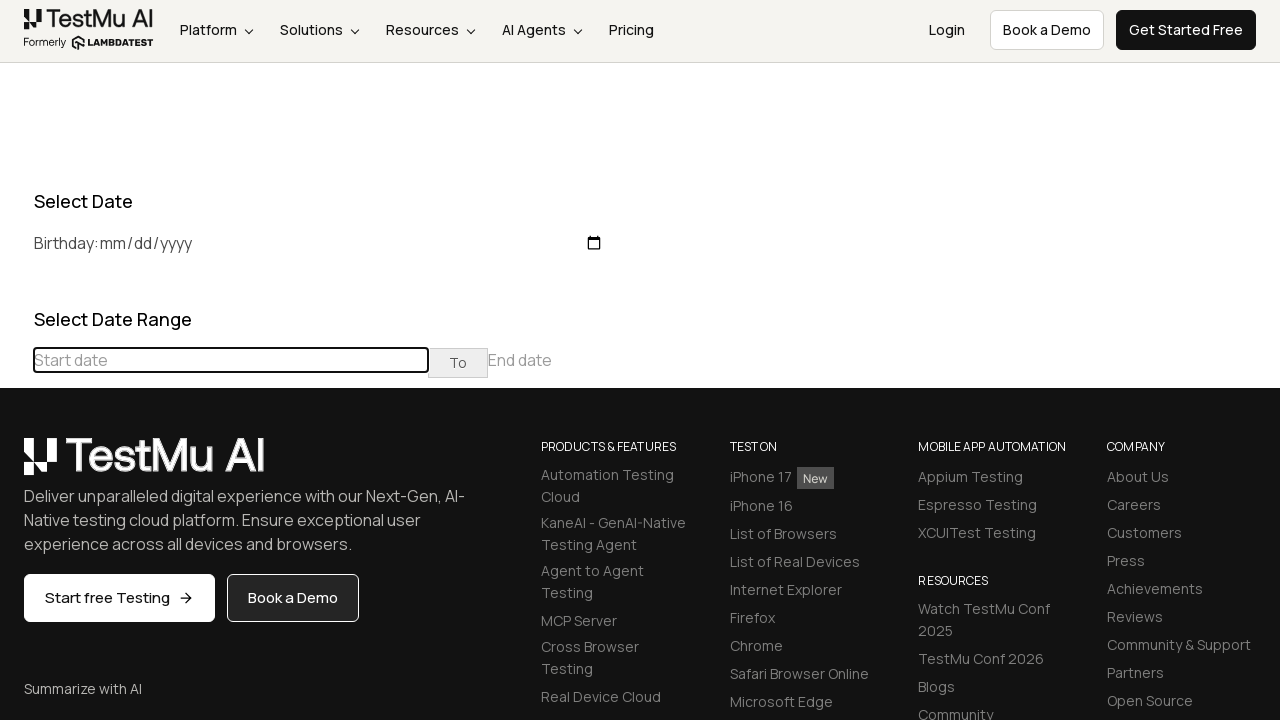

Clicked previous button to navigate backwards in calendar (current: July 2025) at (16, 465) on xpath=//div[@class ='datepicker-days']/table[@class = 'table-condensed']//tr/th[
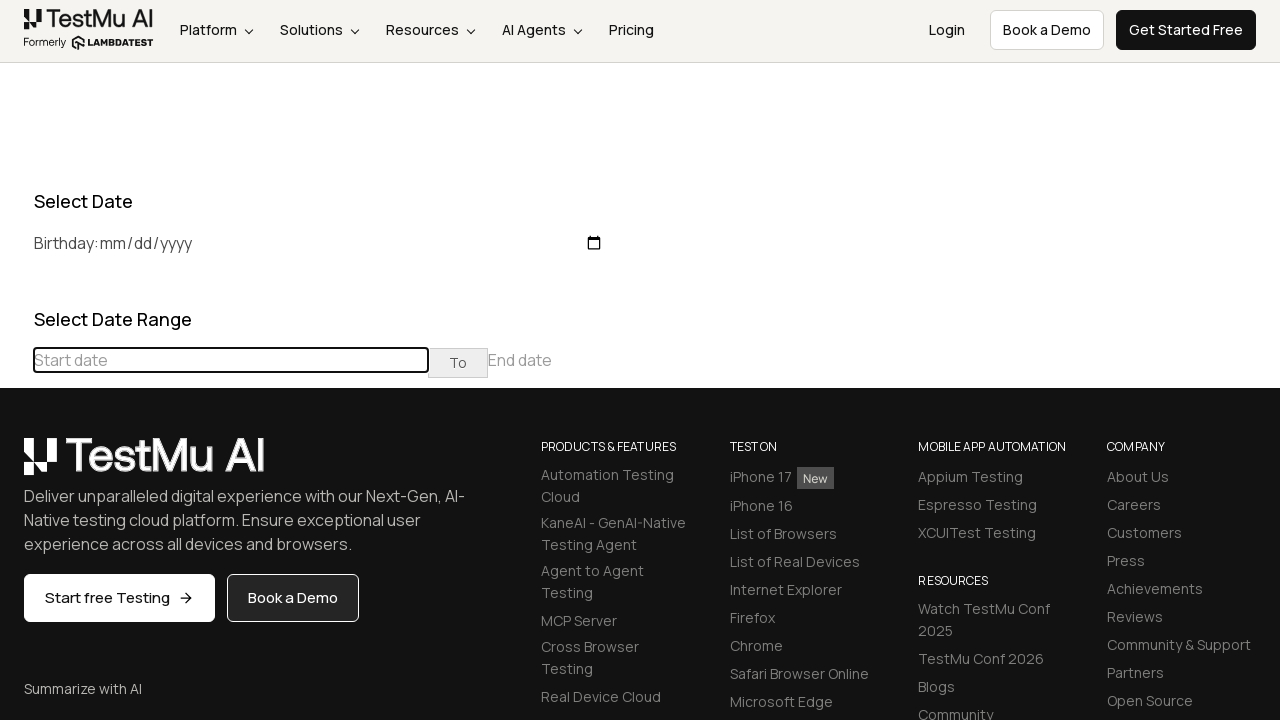

Waited 500ms for calendar transition
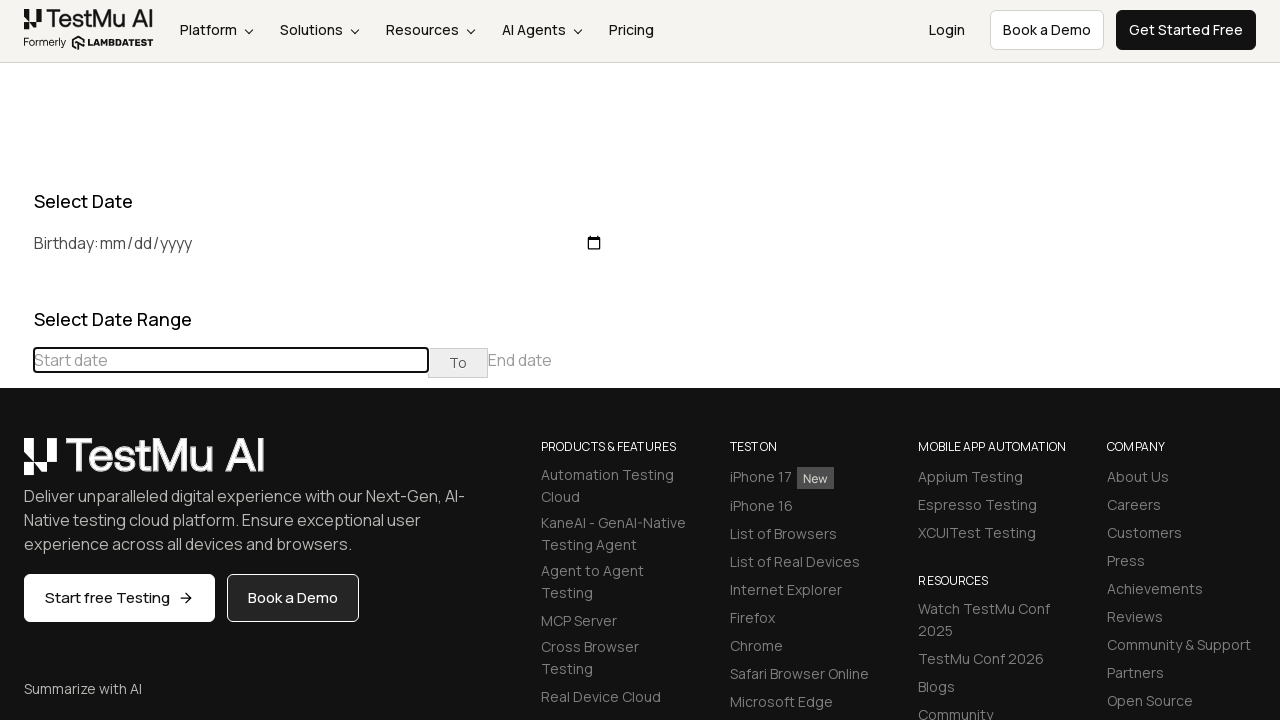

Clicked previous button to navigate backwards in calendar (current: June 2025) at (16, 465) on xpath=//div[@class ='datepicker-days']/table[@class = 'table-condensed']//tr/th[
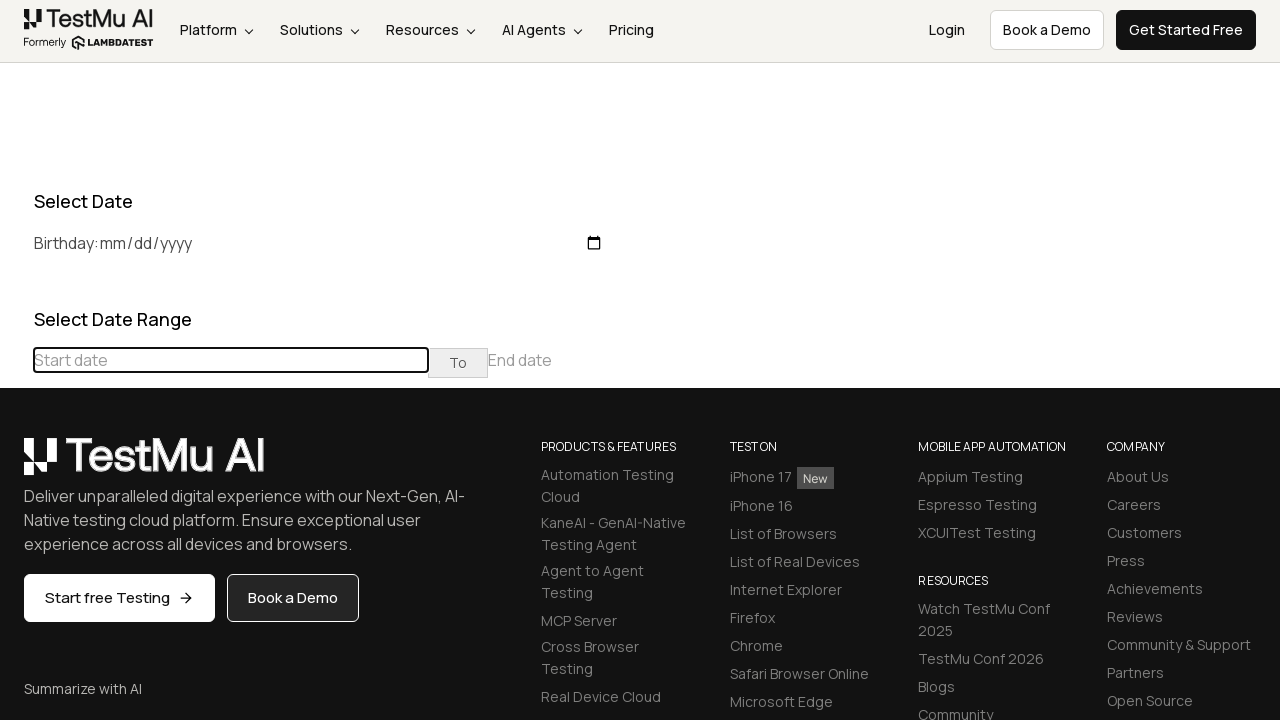

Waited 500ms for calendar transition
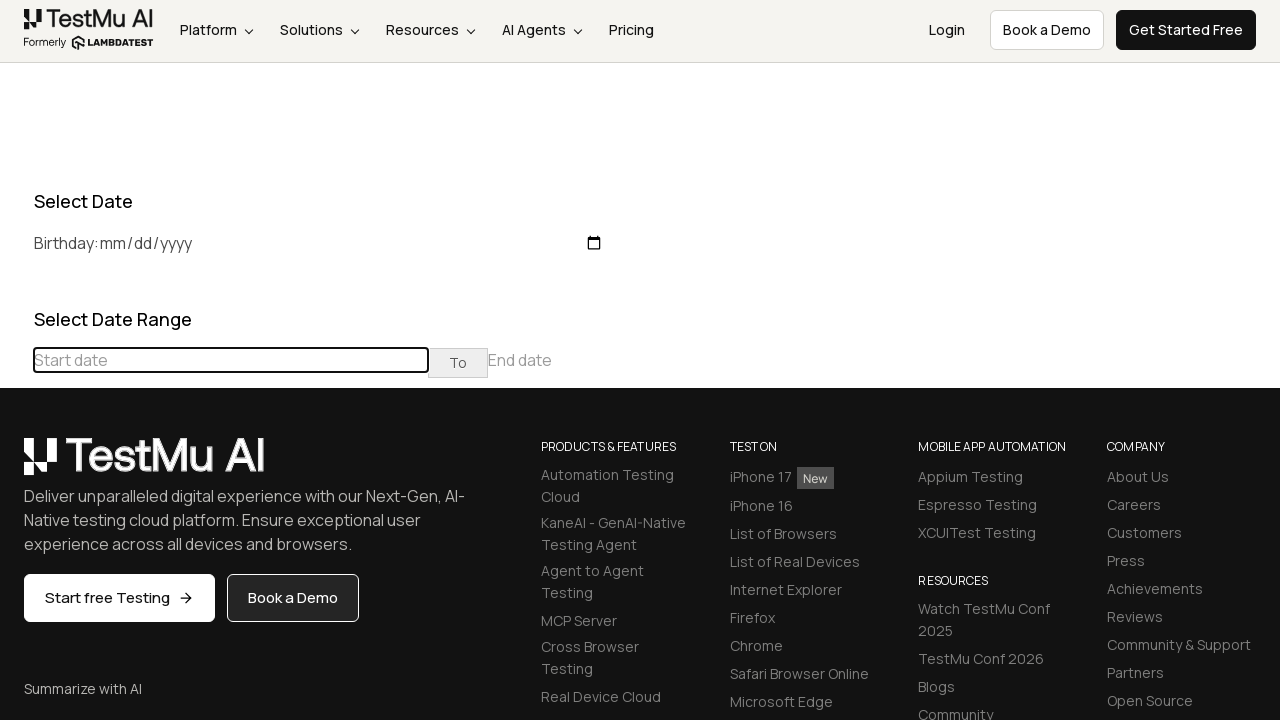

Clicked previous button to navigate backwards in calendar (current: May 2025) at (16, 465) on xpath=//div[@class ='datepicker-days']/table[@class = 'table-condensed']//tr/th[
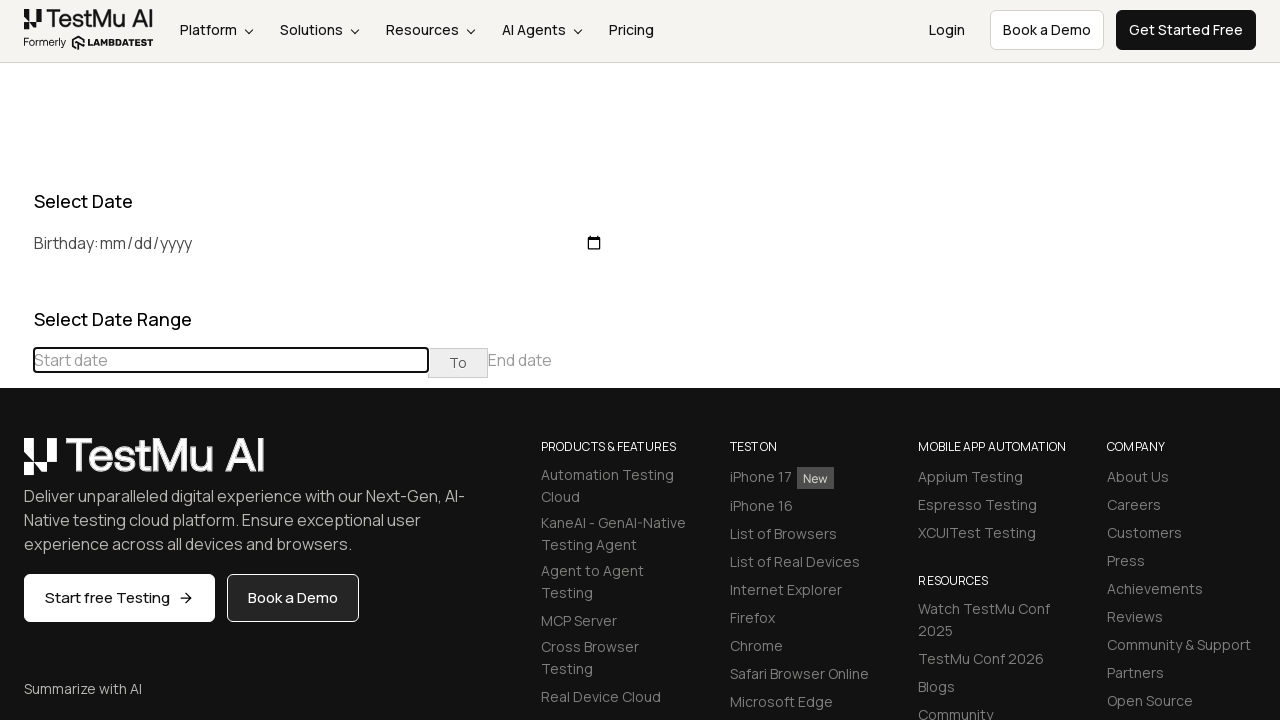

Waited 500ms for calendar transition
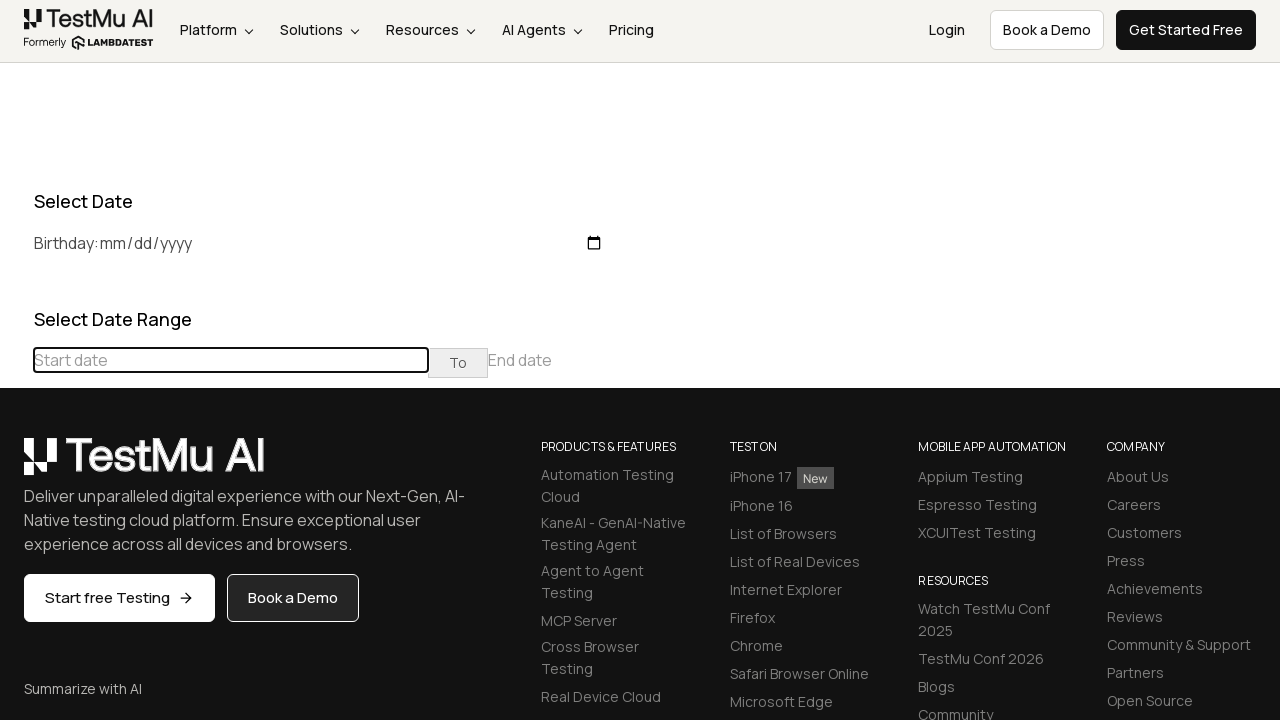

Clicked previous button to navigate backwards in calendar (current: April 2025) at (16, 465) on xpath=//div[@class ='datepicker-days']/table[@class = 'table-condensed']//tr/th[
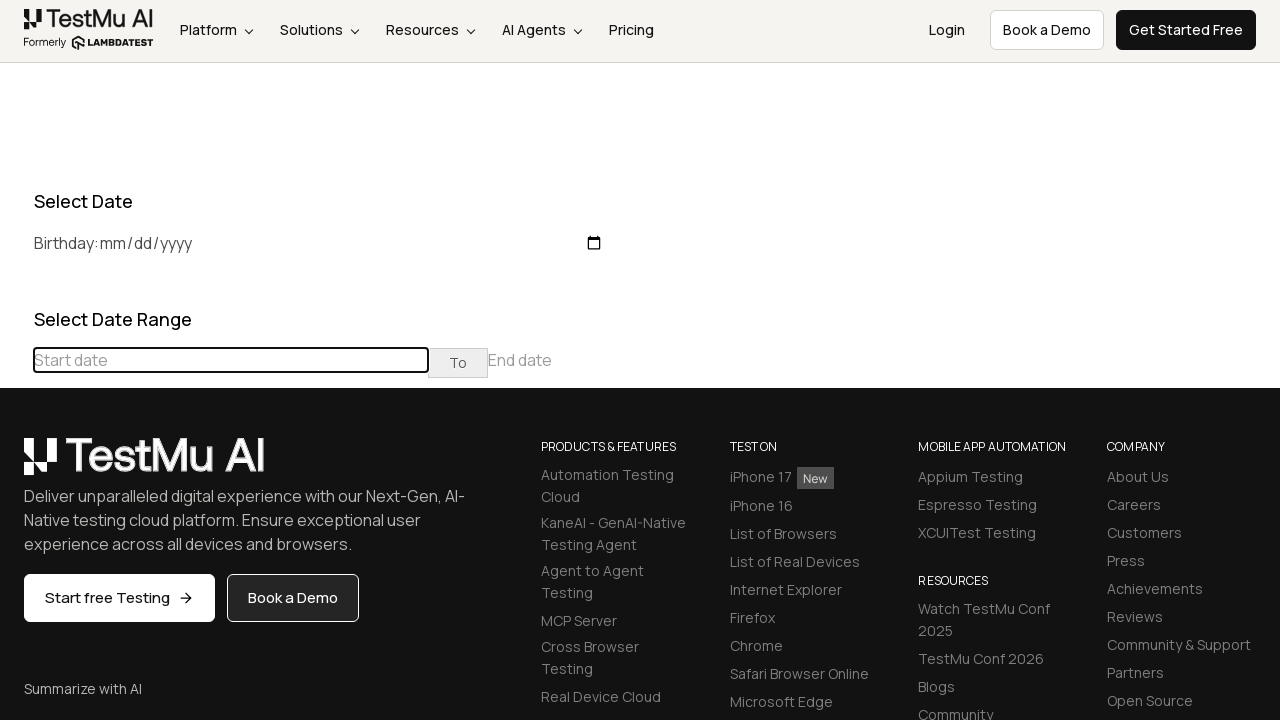

Waited 500ms for calendar transition
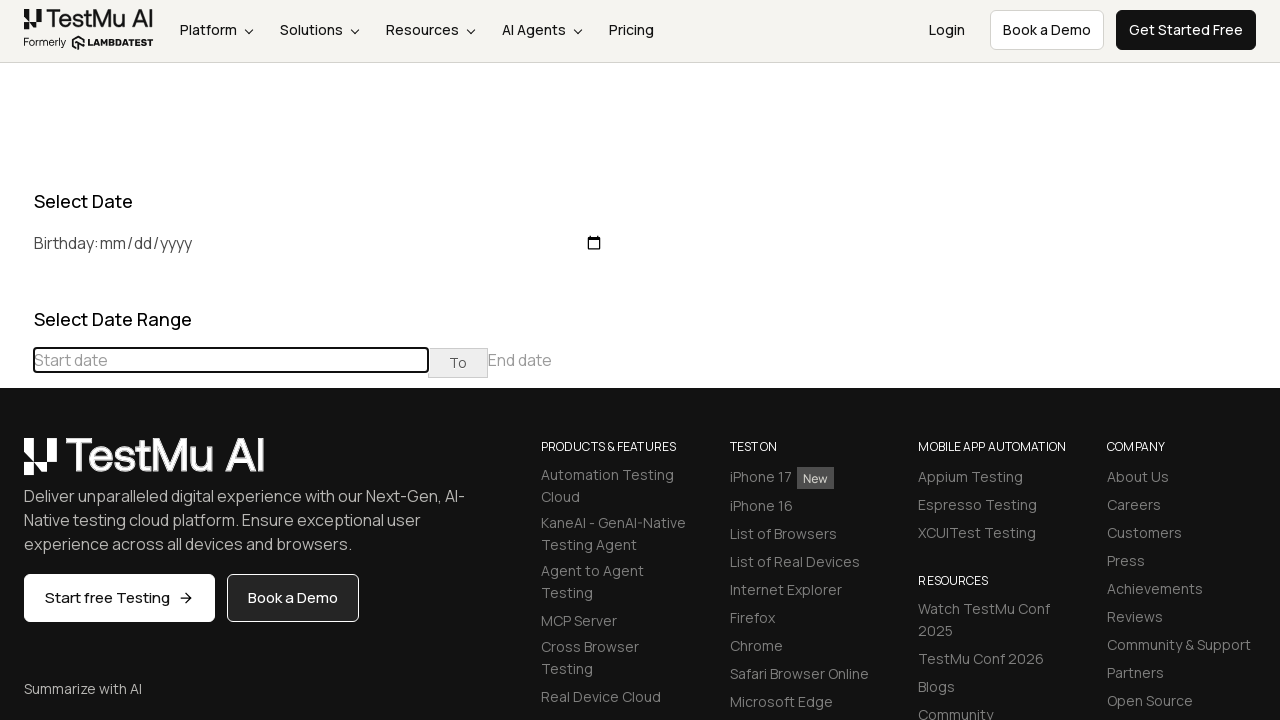

Clicked previous button to navigate backwards in calendar (current: March 2025) at (16, 465) on xpath=//div[@class ='datepicker-days']/table[@class = 'table-condensed']//tr/th[
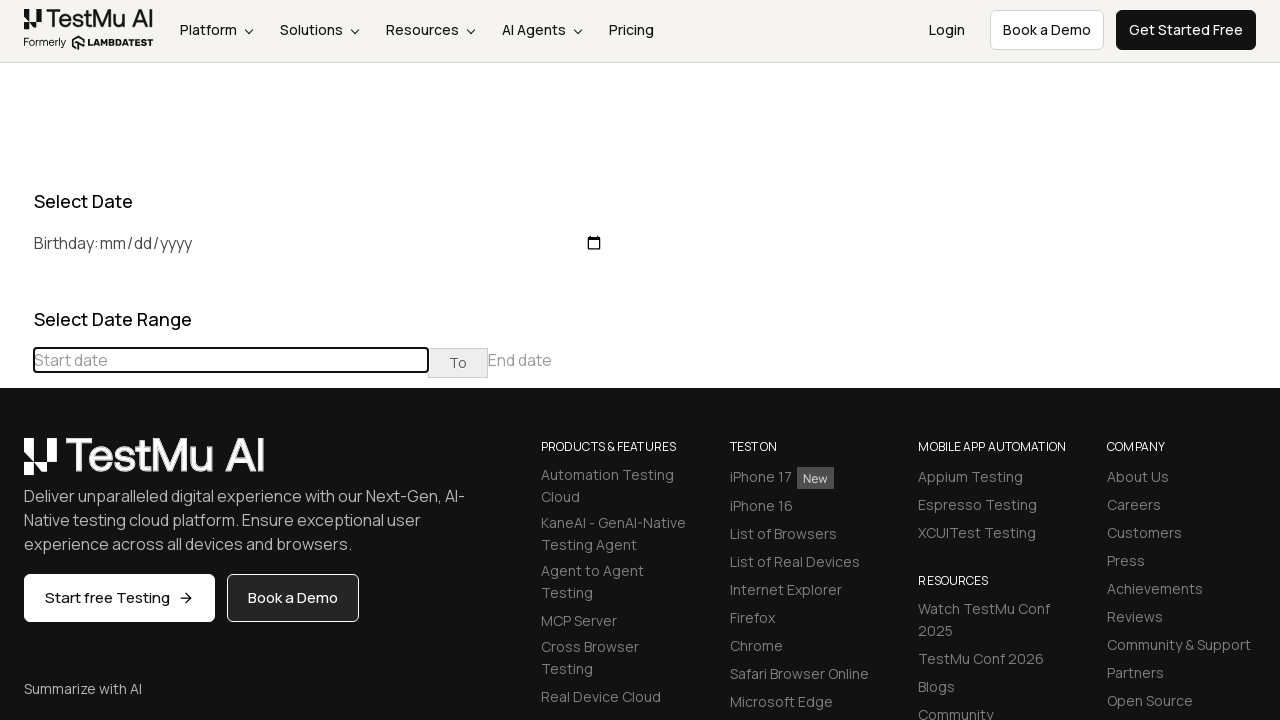

Waited 500ms for calendar transition
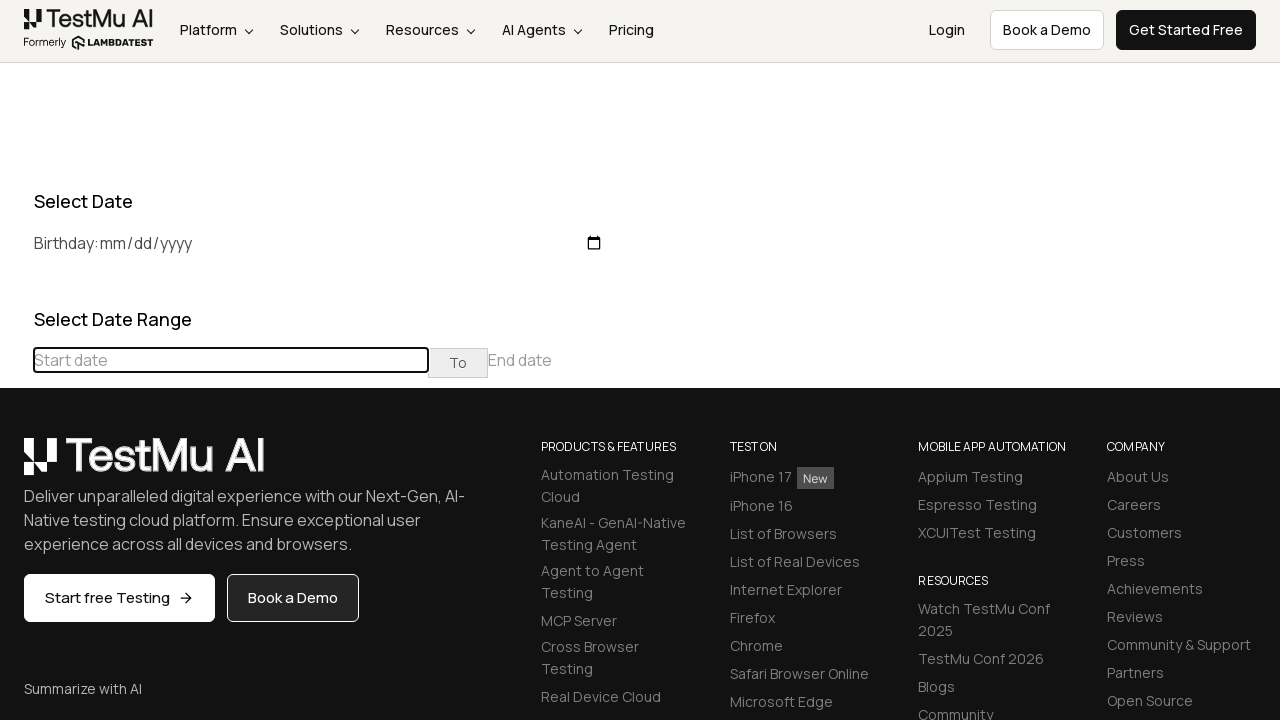

Clicked previous button to navigate backwards in calendar (current: February 2025) at (16, 465) on xpath=//div[@class ='datepicker-days']/table[@class = 'table-condensed']//tr/th[
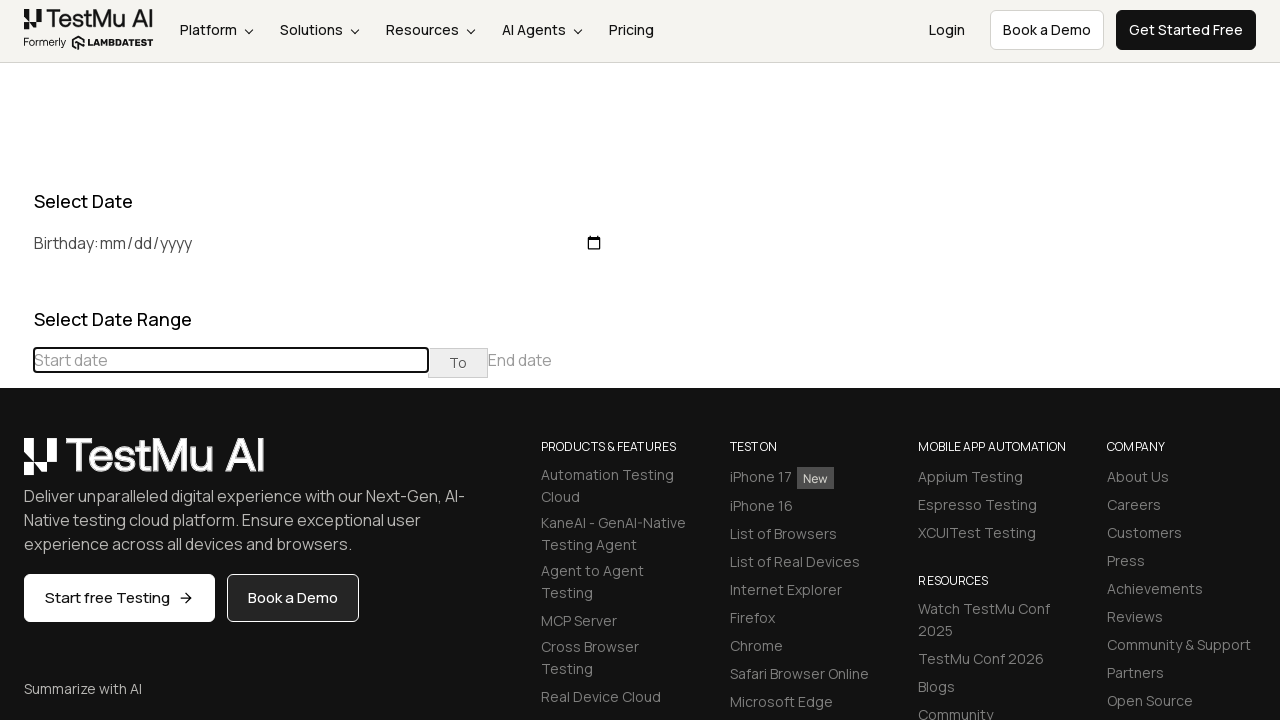

Waited 500ms for calendar transition
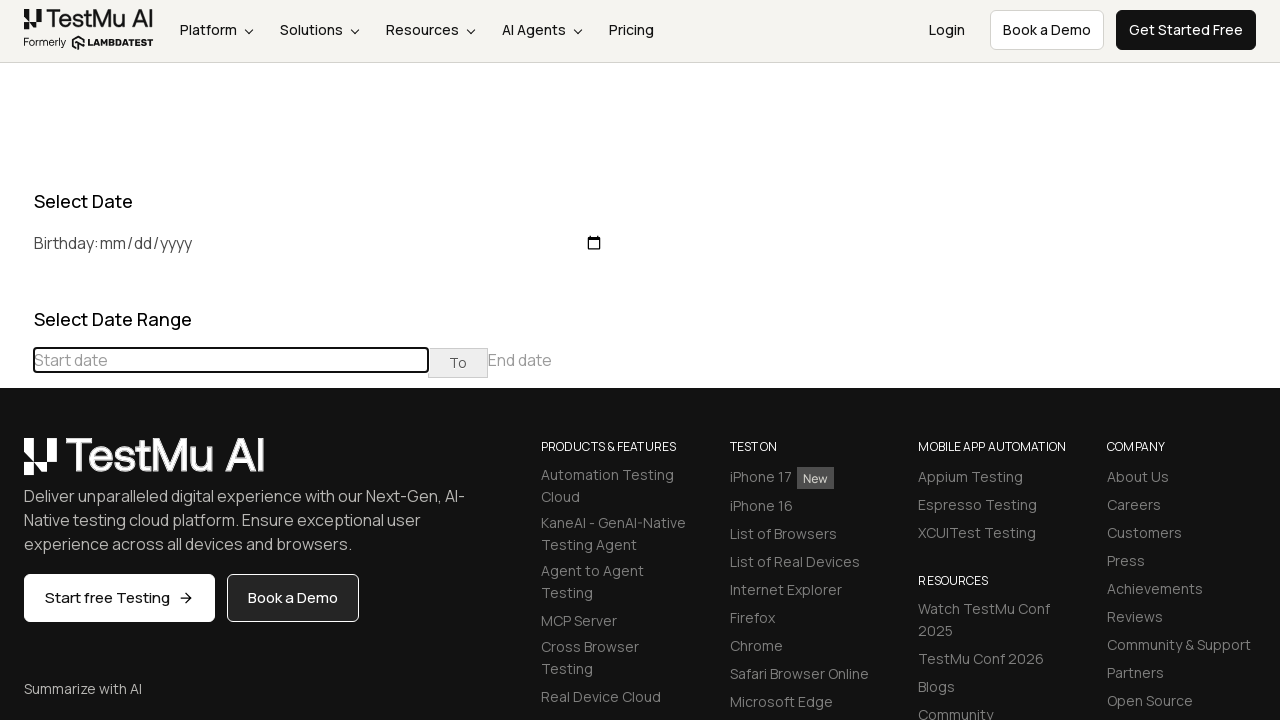

Clicked previous button to navigate backwards in calendar (current: January 2025) at (16, 465) on xpath=//div[@class ='datepicker-days']/table[@class = 'table-condensed']//tr/th[
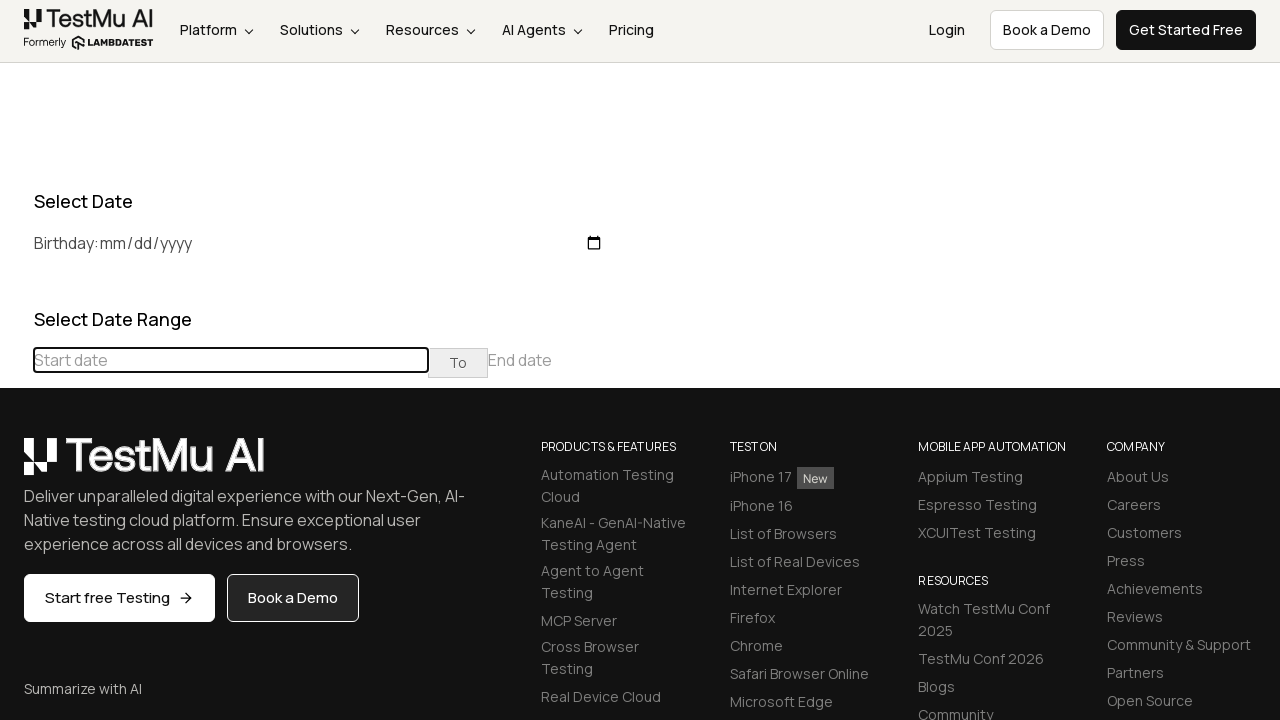

Waited 500ms for calendar transition
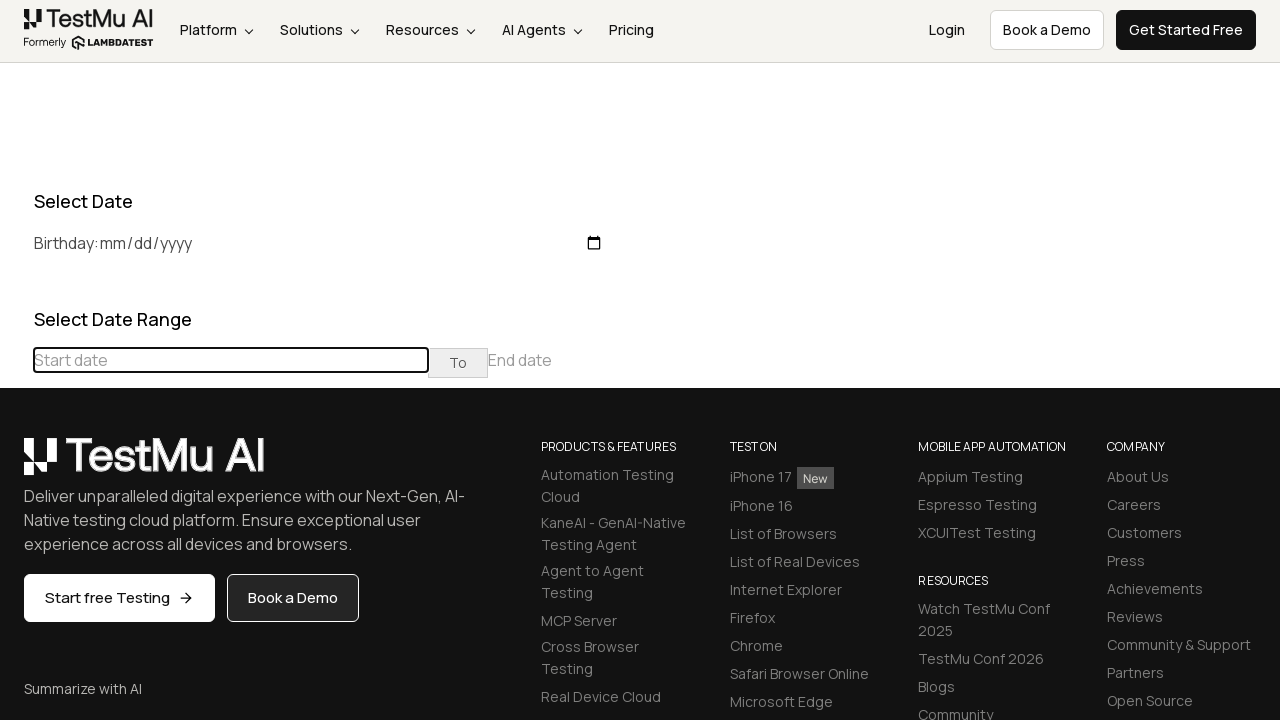

Clicked previous button to navigate backwards in calendar (current: December 2024) at (16, 465) on xpath=//div[@class ='datepicker-days']/table[@class = 'table-condensed']//tr/th[
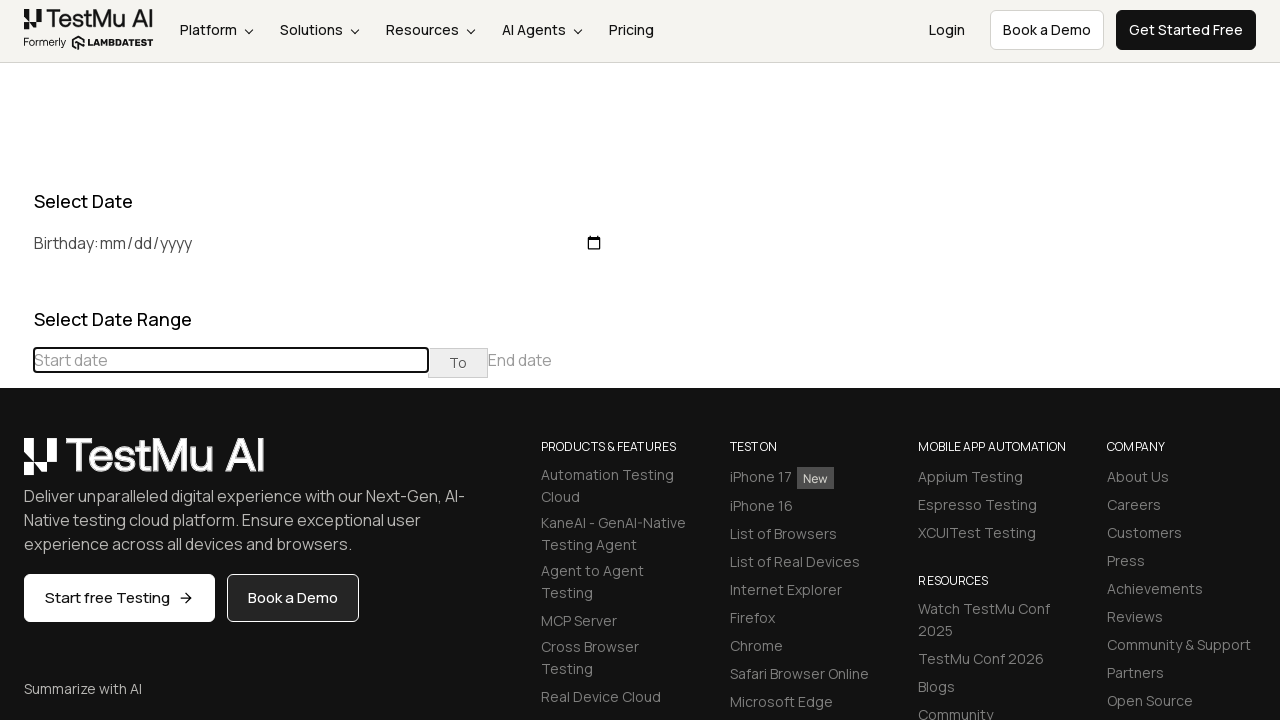

Waited 500ms for calendar transition
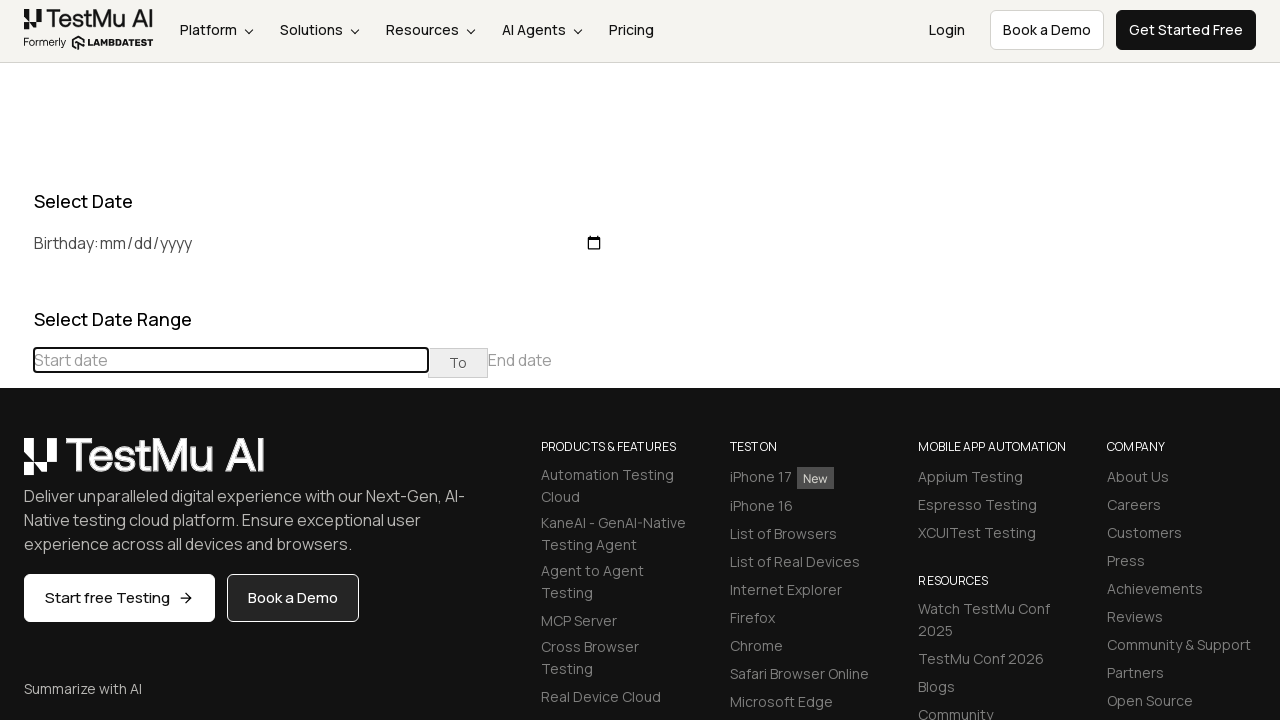

Clicked previous button to navigate backwards in calendar (current: November 2024) at (16, 465) on xpath=//div[@class ='datepicker-days']/table[@class = 'table-condensed']//tr/th[
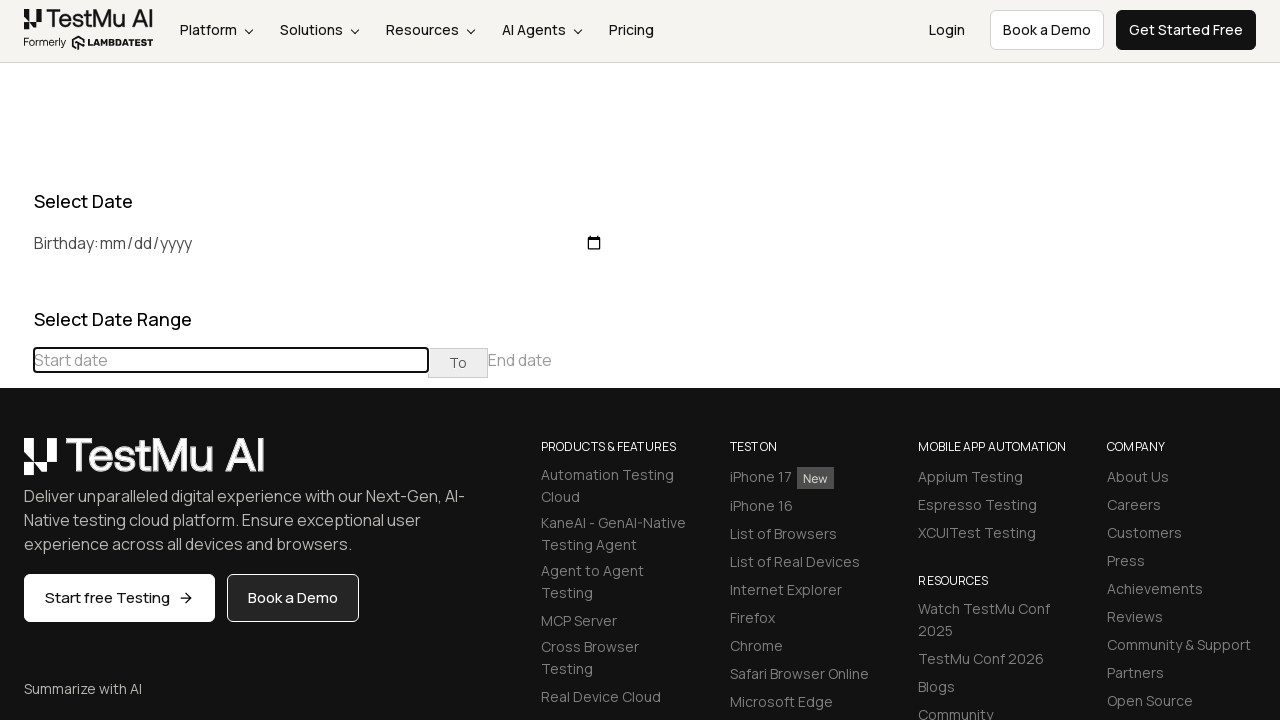

Waited 500ms for calendar transition
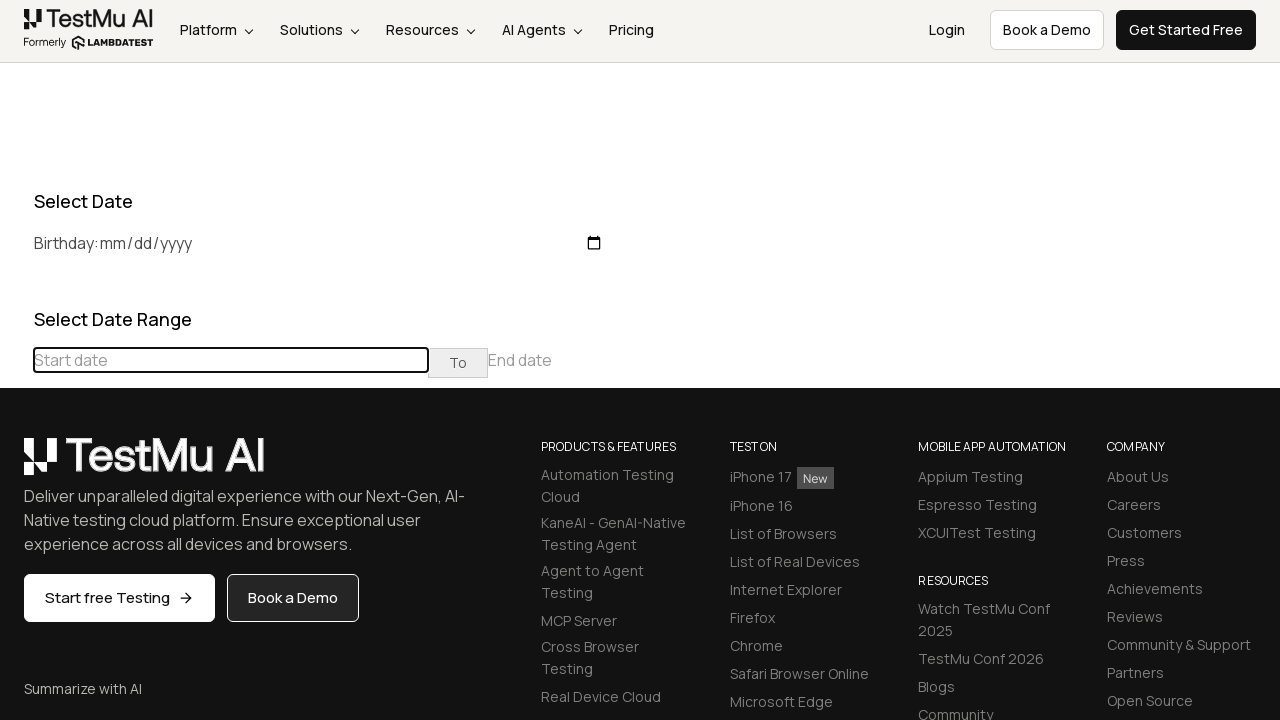

Clicked previous button to navigate backwards in calendar (current: October 2024) at (16, 465) on xpath=//div[@class ='datepicker-days']/table[@class = 'table-condensed']//tr/th[
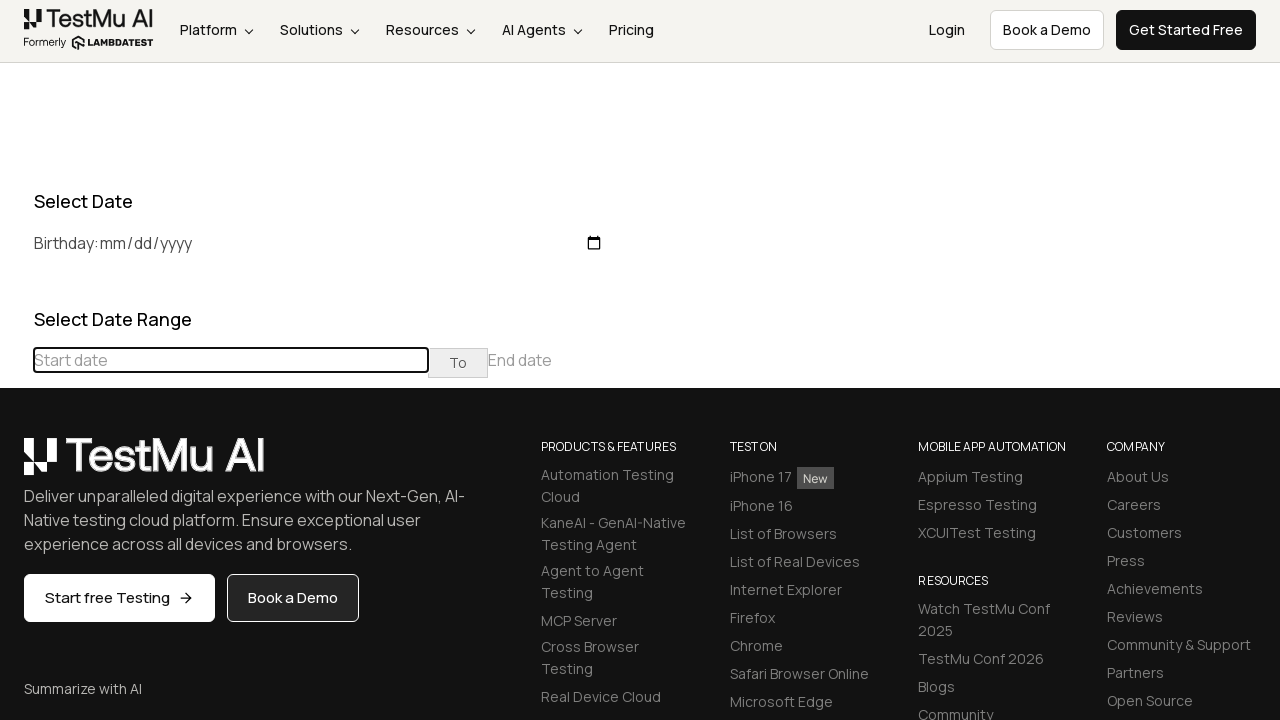

Waited 500ms for calendar transition
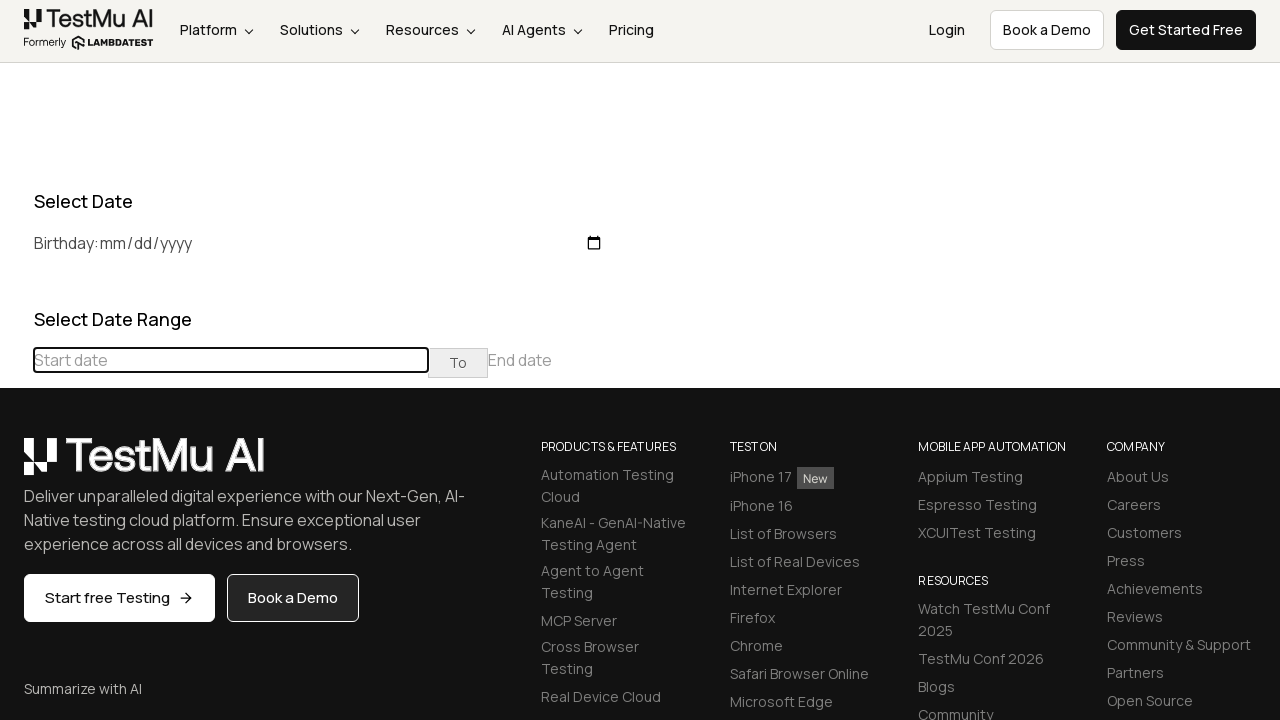

Clicked previous button to navigate backwards in calendar (current: September 2024) at (16, 465) on xpath=//div[@class ='datepicker-days']/table[@class = 'table-condensed']//tr/th[
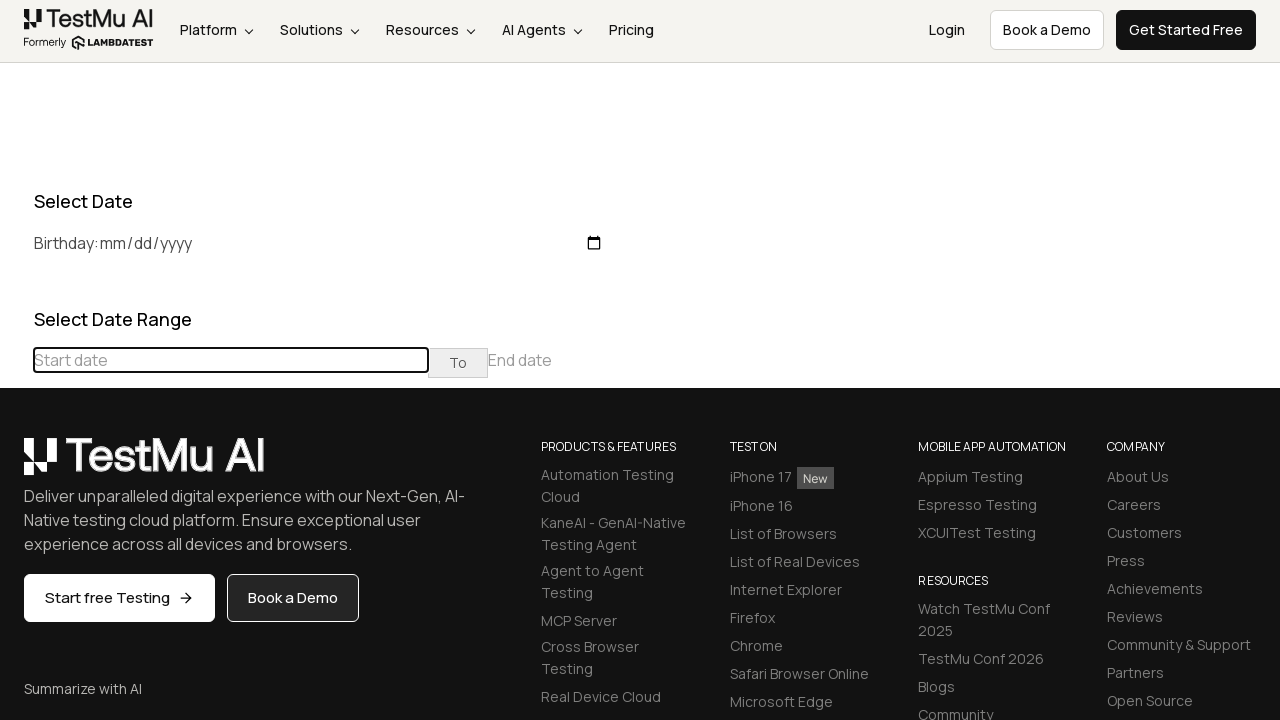

Waited 500ms for calendar transition
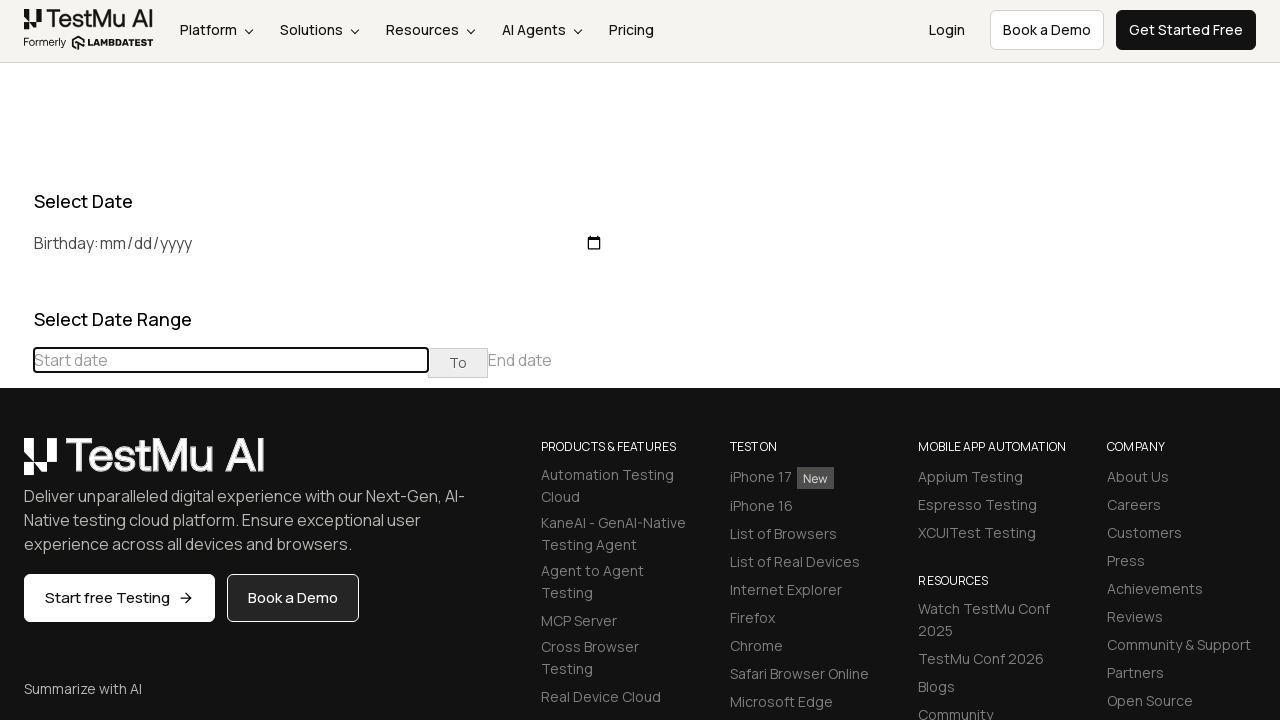

Clicked previous button to navigate backwards in calendar (current: August 2024) at (16, 465) on xpath=//div[@class ='datepicker-days']/table[@class = 'table-condensed']//tr/th[
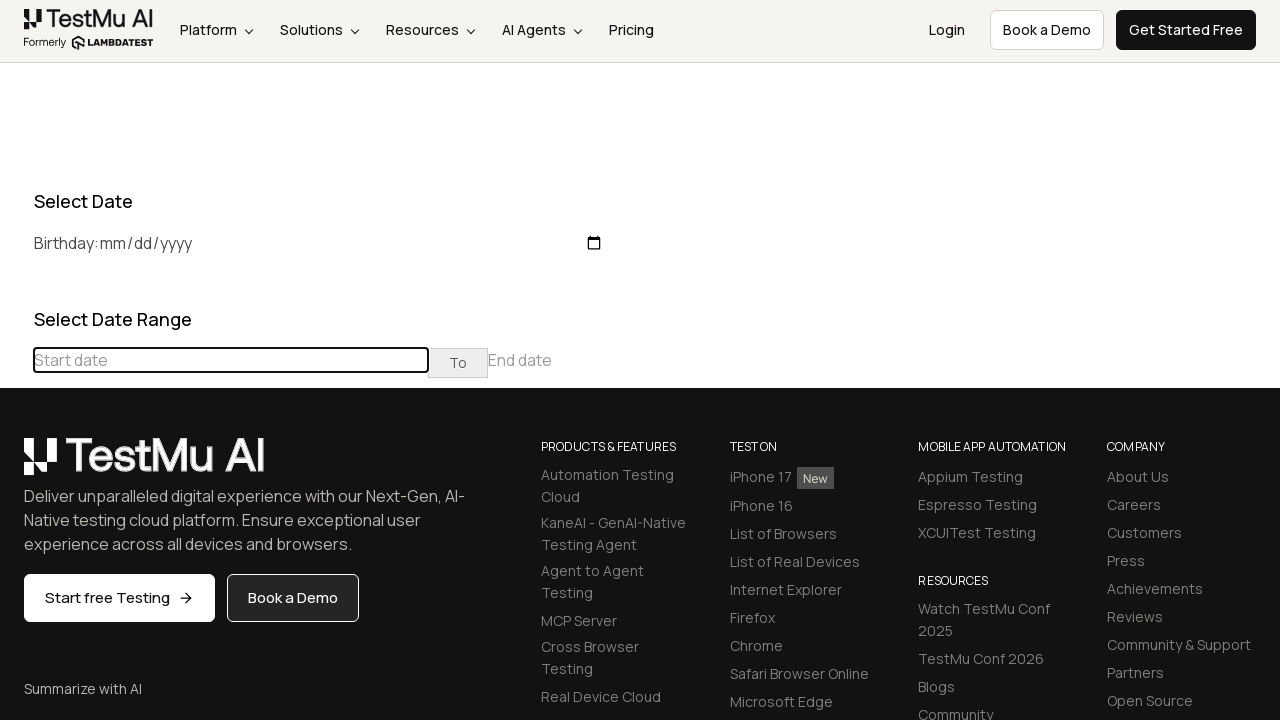

Waited 500ms for calendar transition
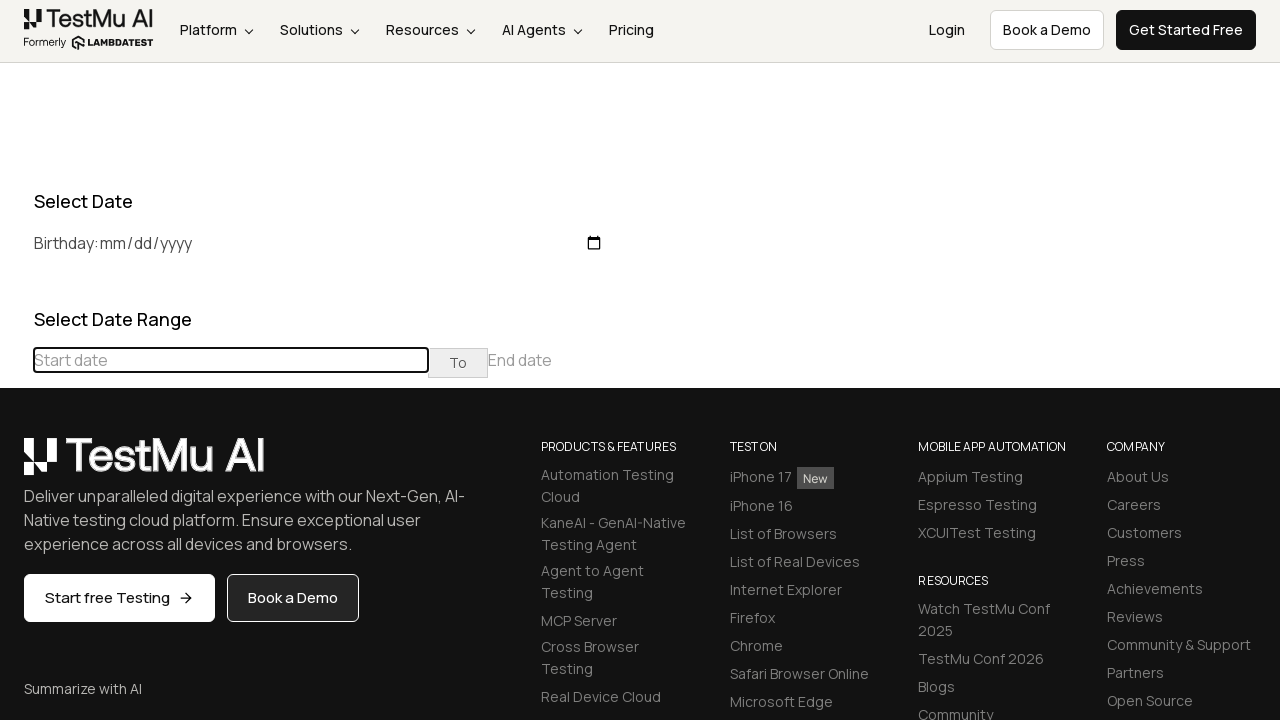

Clicked previous button to navigate backwards in calendar (current: July 2024) at (16, 465) on xpath=//div[@class ='datepicker-days']/table[@class = 'table-condensed']//tr/th[
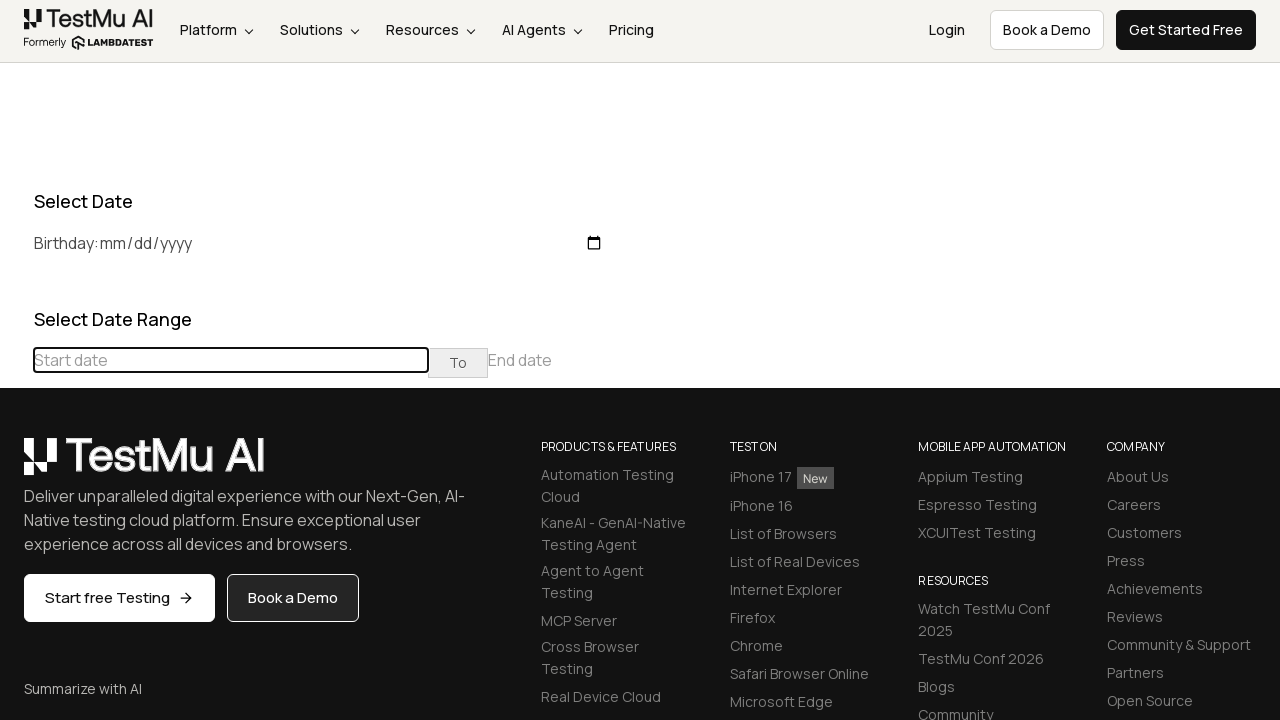

Waited 500ms for calendar transition
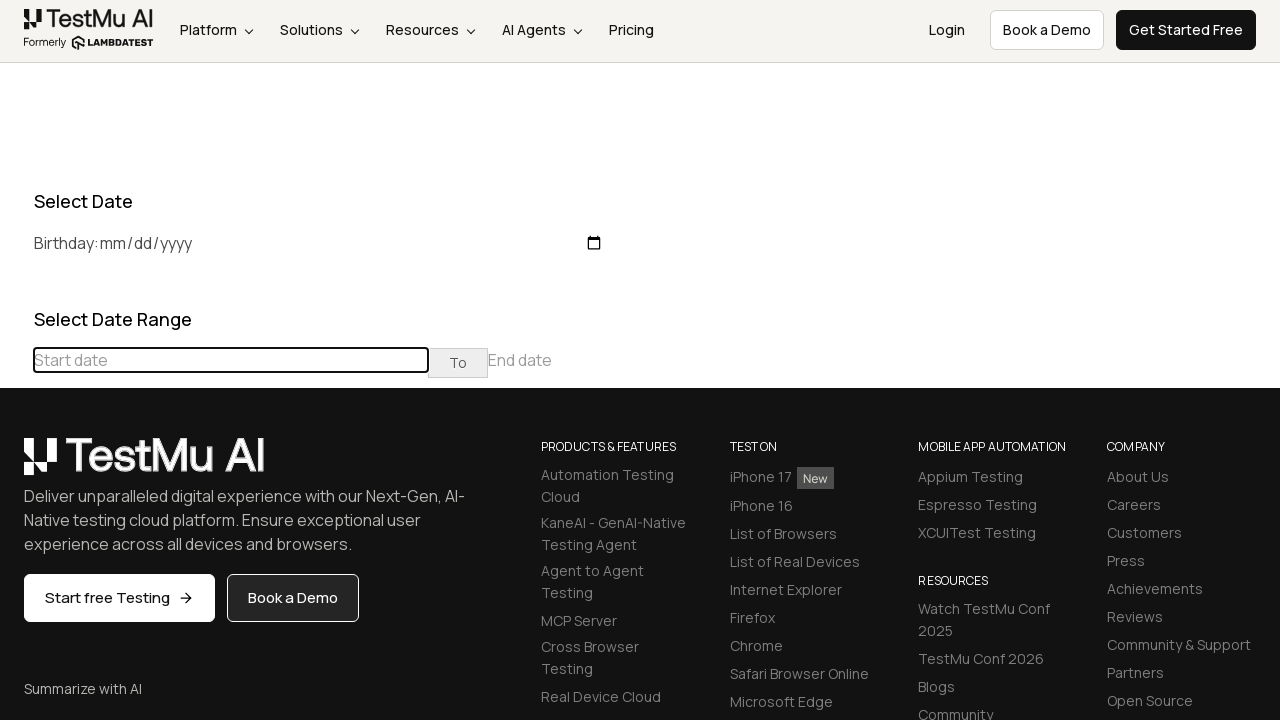

Clicked previous button to navigate backwards in calendar (current: June 2024) at (16, 465) on xpath=//div[@class ='datepicker-days']/table[@class = 'table-condensed']//tr/th[
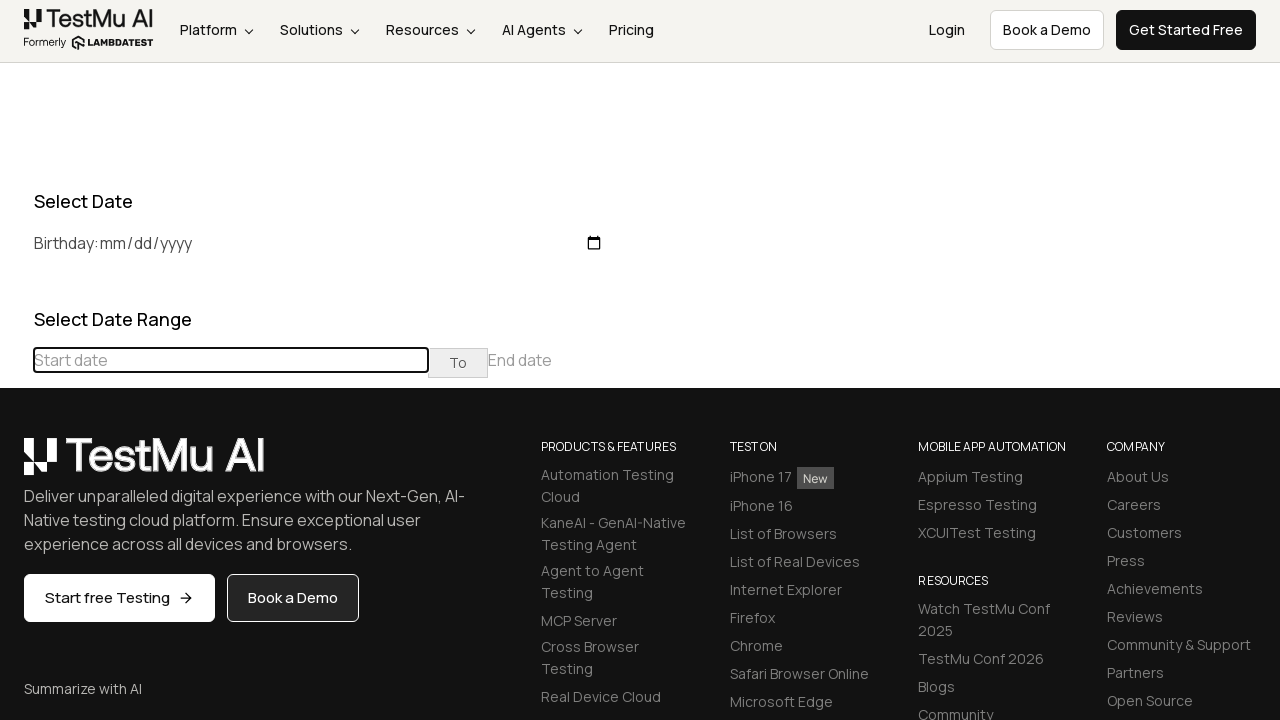

Waited 500ms for calendar transition
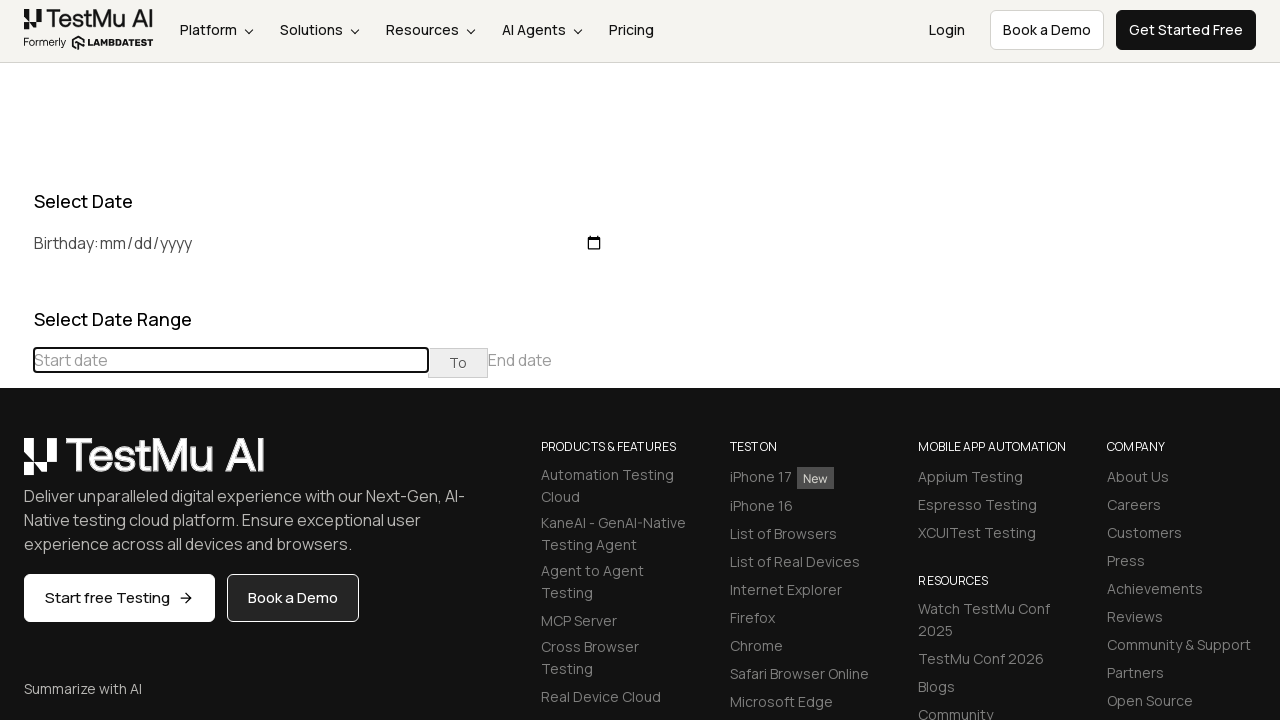

Clicked previous button to navigate backwards in calendar (current: May 2024) at (16, 465) on xpath=//div[@class ='datepicker-days']/table[@class = 'table-condensed']//tr/th[
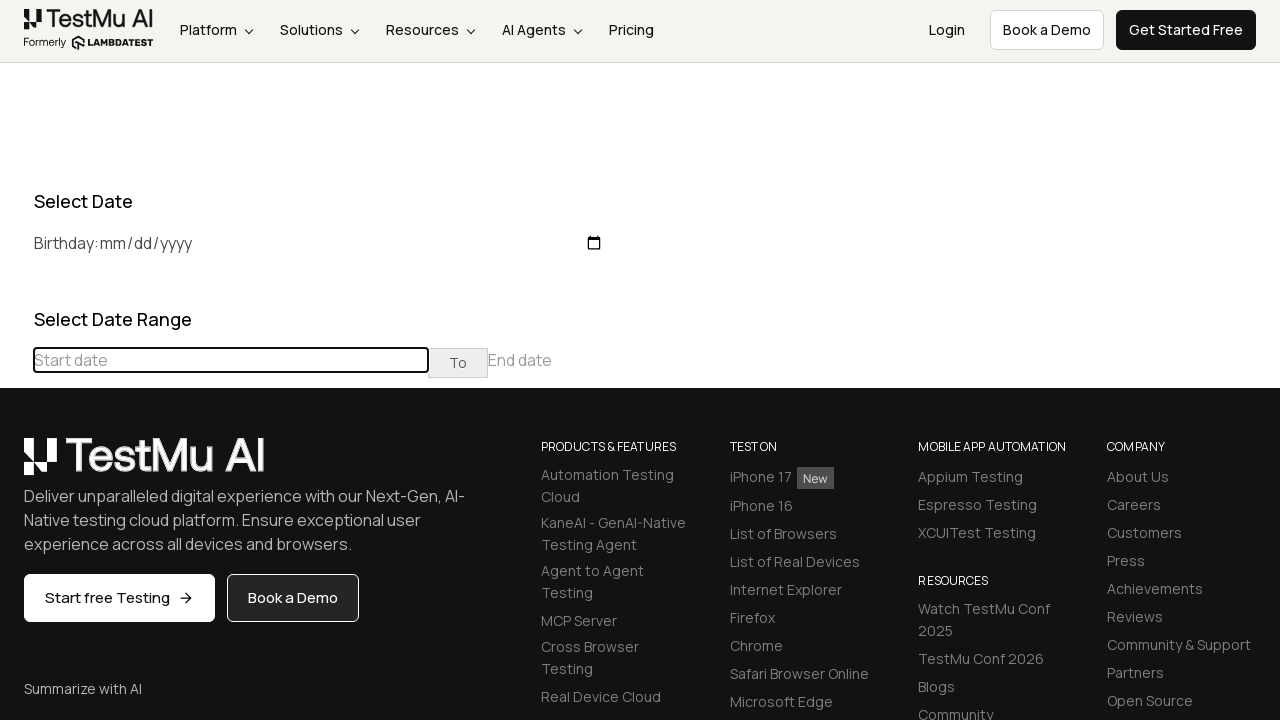

Waited 500ms for calendar transition
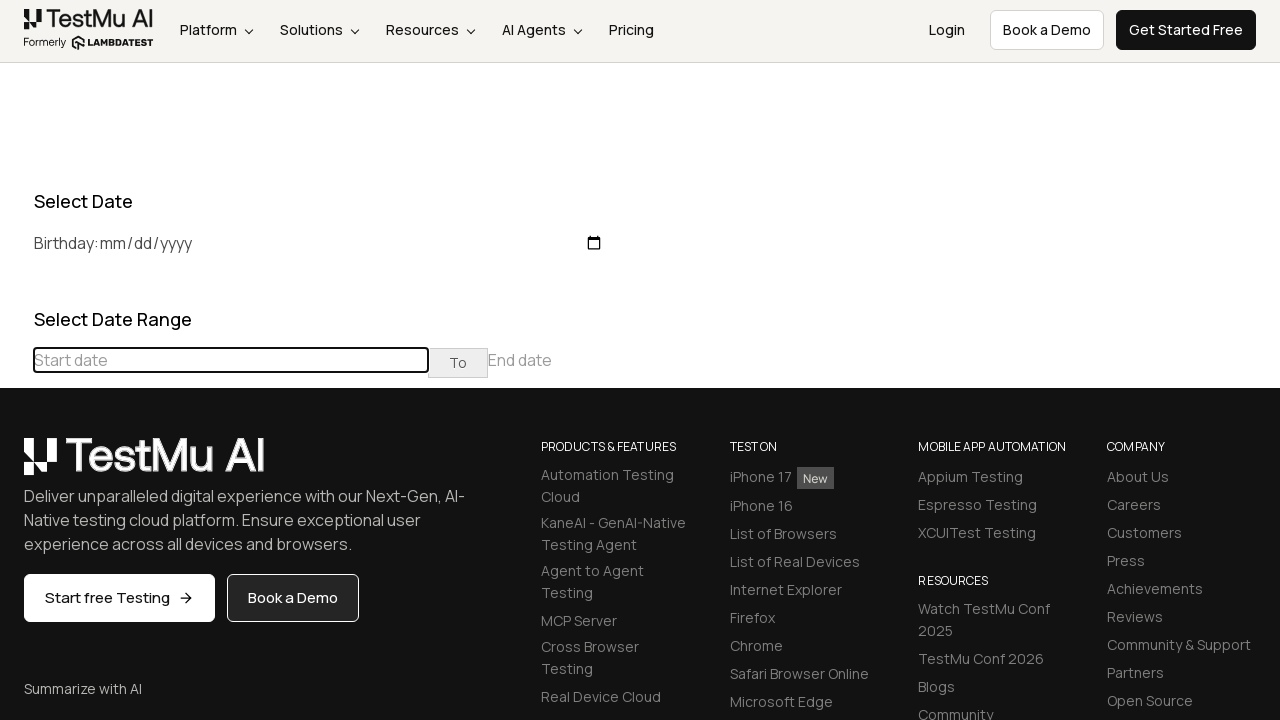

Clicked previous button to navigate backwards in calendar (current: April 2024) at (16, 465) on xpath=//div[@class ='datepicker-days']/table[@class = 'table-condensed']//tr/th[
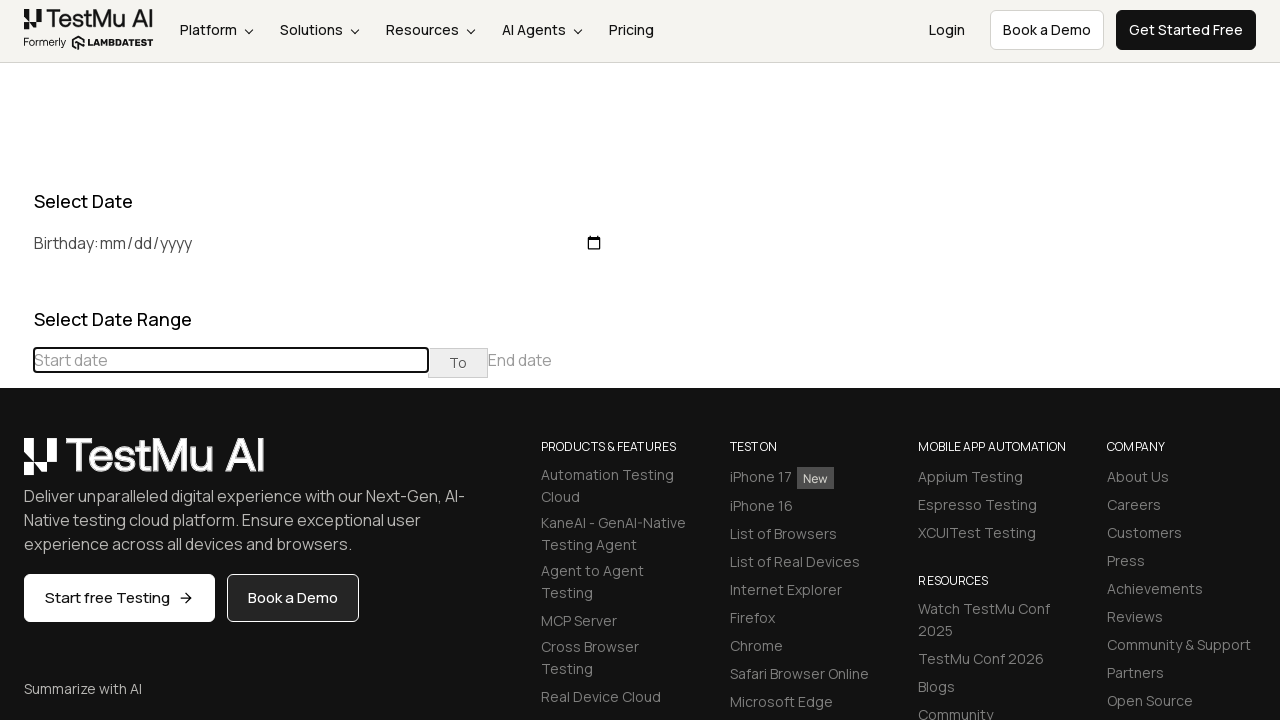

Waited 500ms for calendar transition
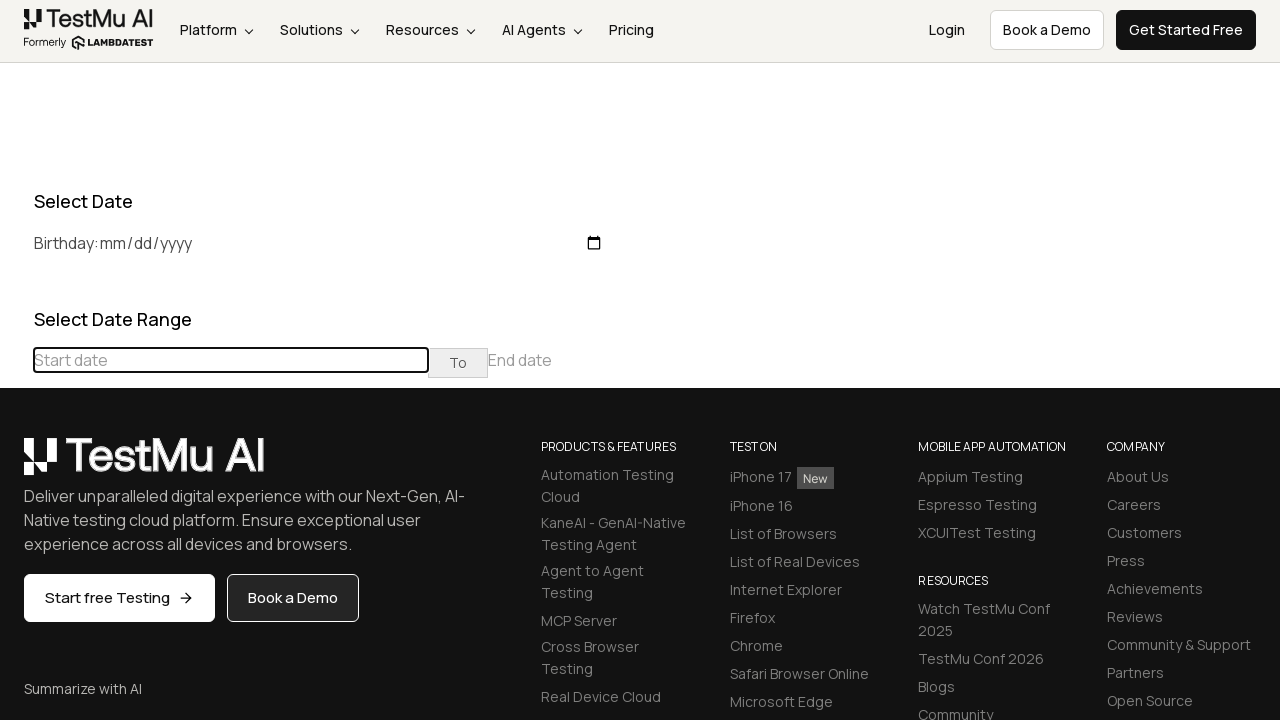

Clicked previous button to navigate backwards in calendar (current: March 2024) at (16, 465) on xpath=//div[@class ='datepicker-days']/table[@class = 'table-condensed']//tr/th[
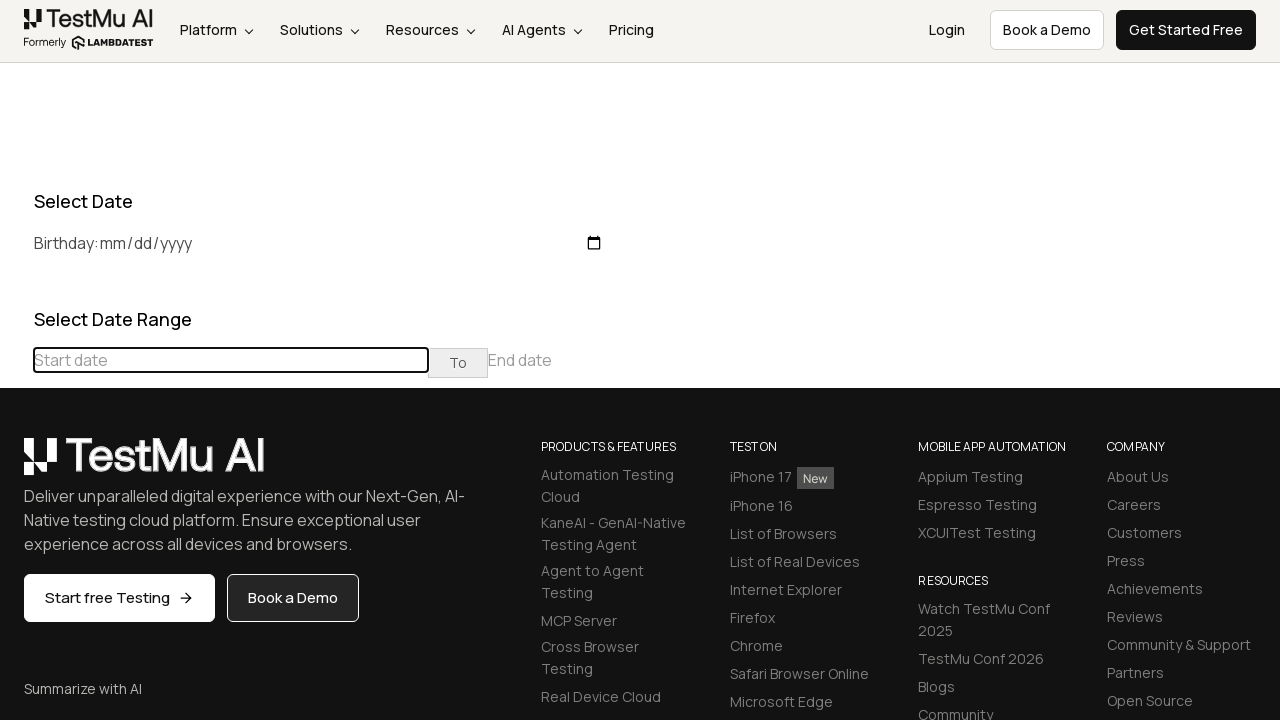

Waited 500ms for calendar transition
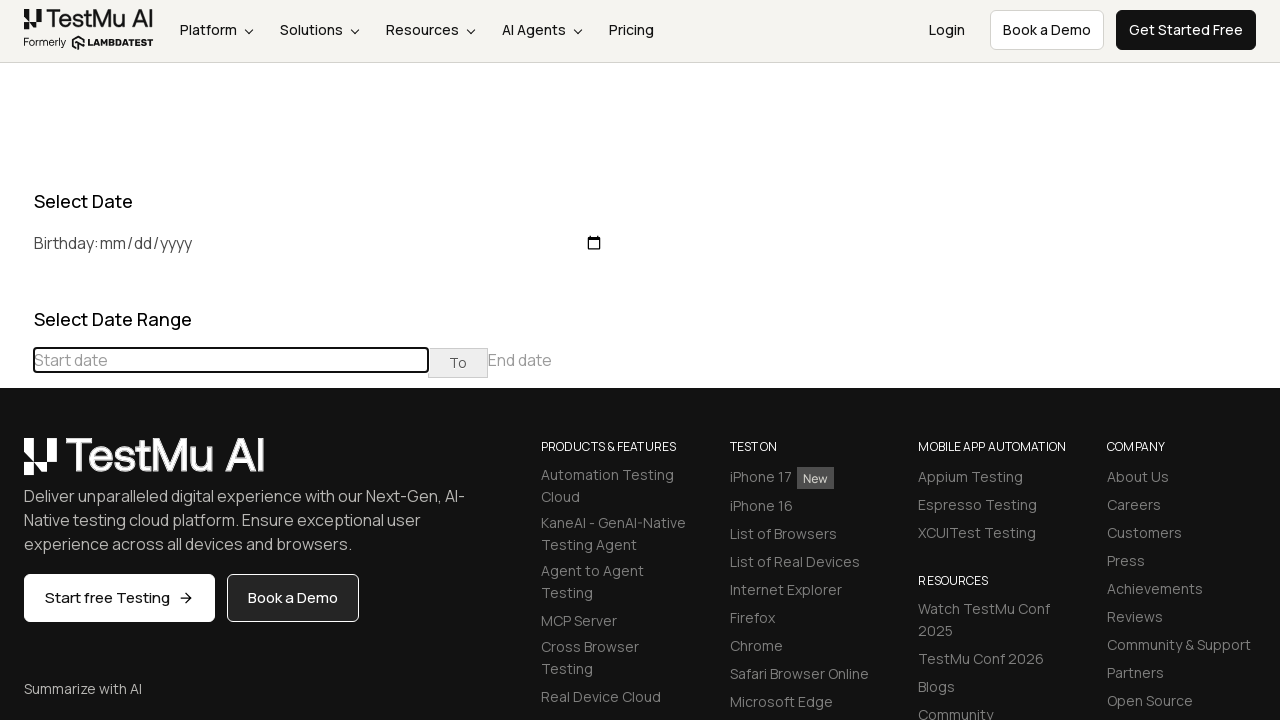

Clicked previous button to navigate backwards in calendar (current: February 2024) at (16, 465) on xpath=//div[@class ='datepicker-days']/table[@class = 'table-condensed']//tr/th[
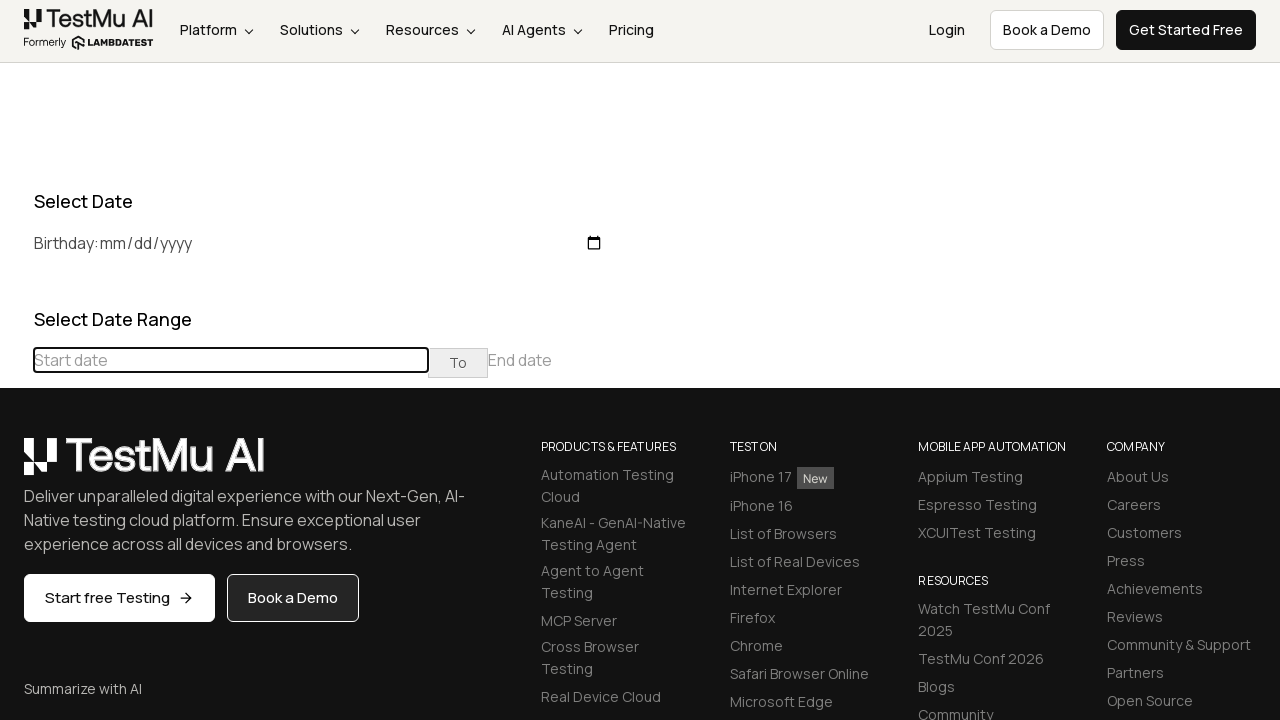

Waited 500ms for calendar transition
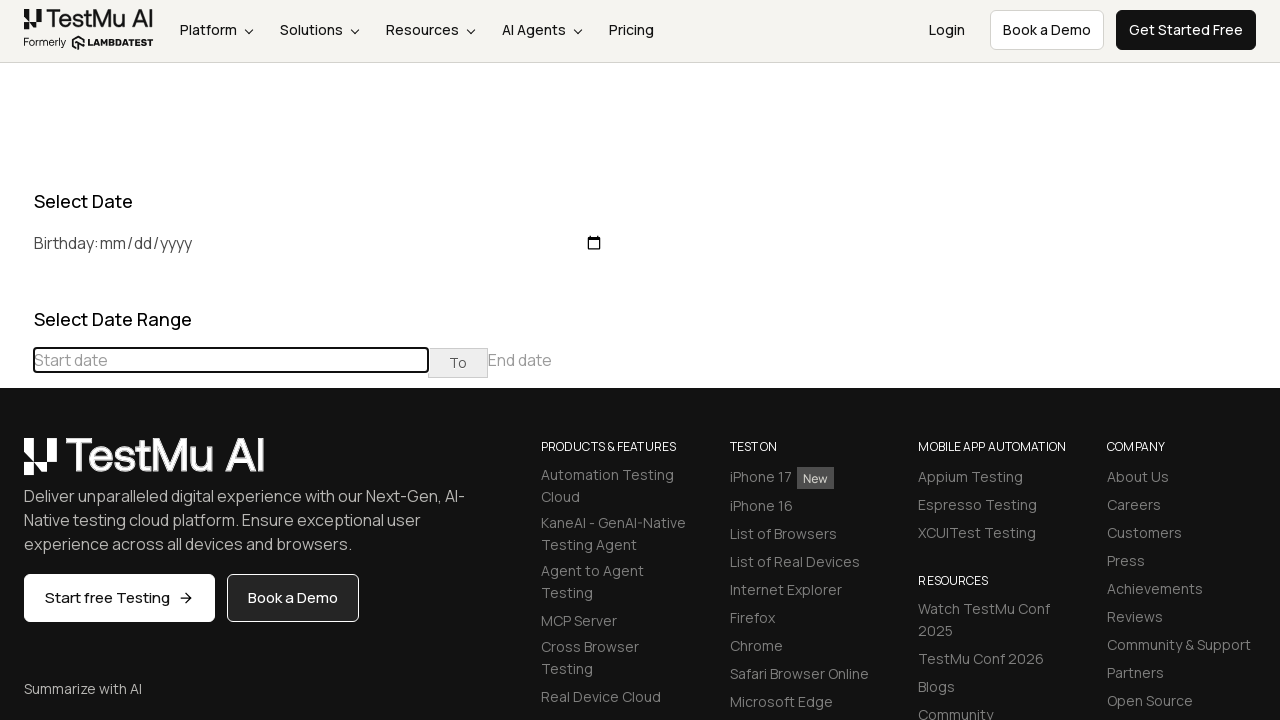

Clicked previous button to navigate backwards in calendar (current: January 2024) at (16, 465) on xpath=//div[@class ='datepicker-days']/table[@class = 'table-condensed']//tr/th[
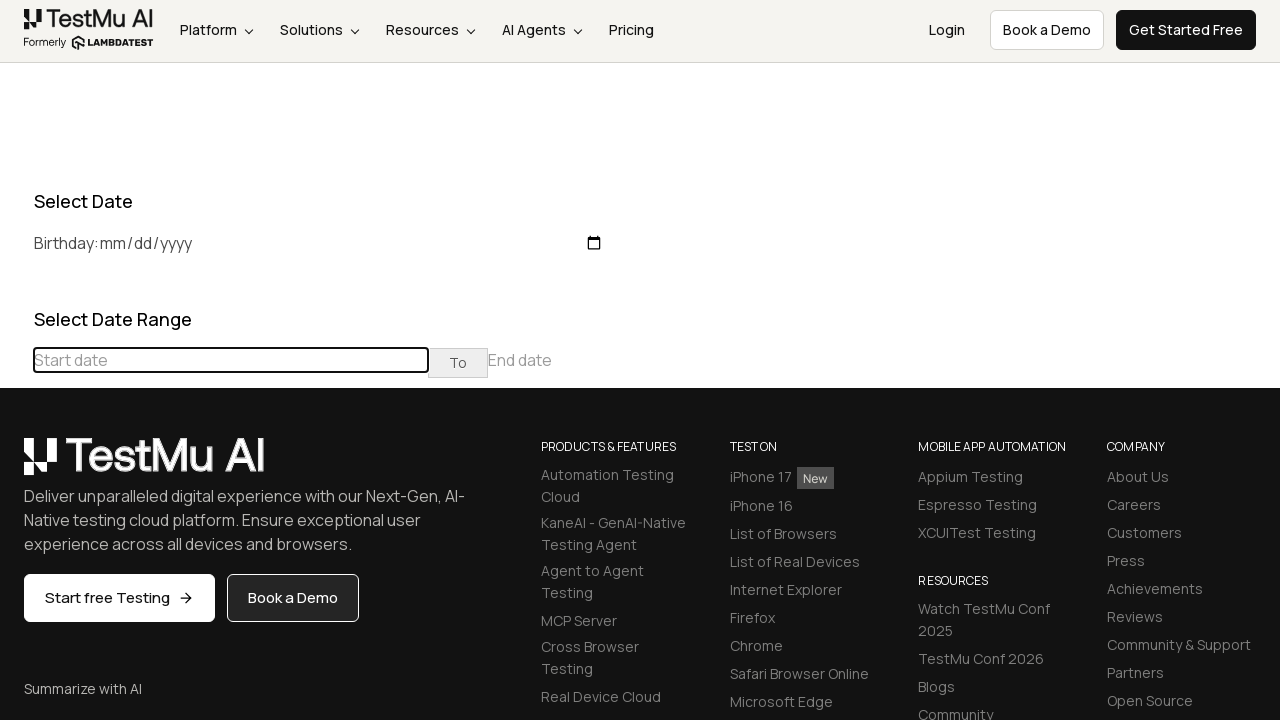

Waited 500ms for calendar transition
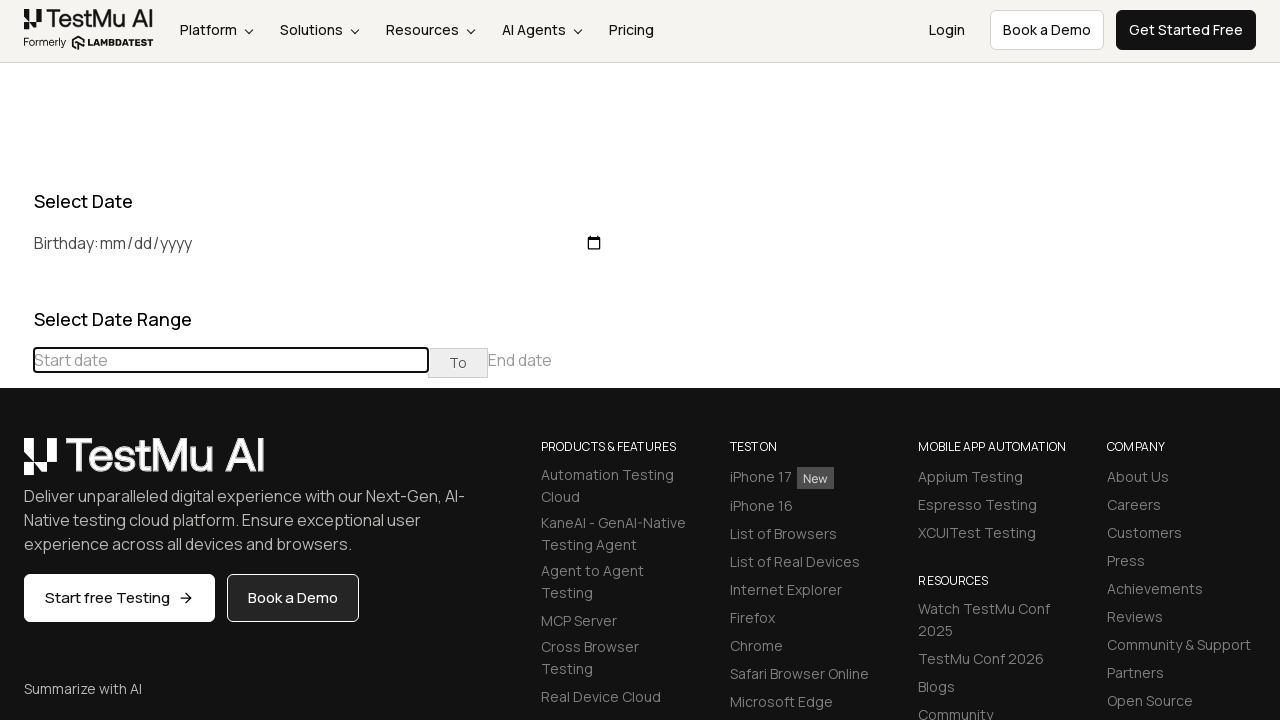

Clicked previous button to navigate backwards in calendar (current: December 2023) at (16, 465) on xpath=//div[@class ='datepicker-days']/table[@class = 'table-condensed']//tr/th[
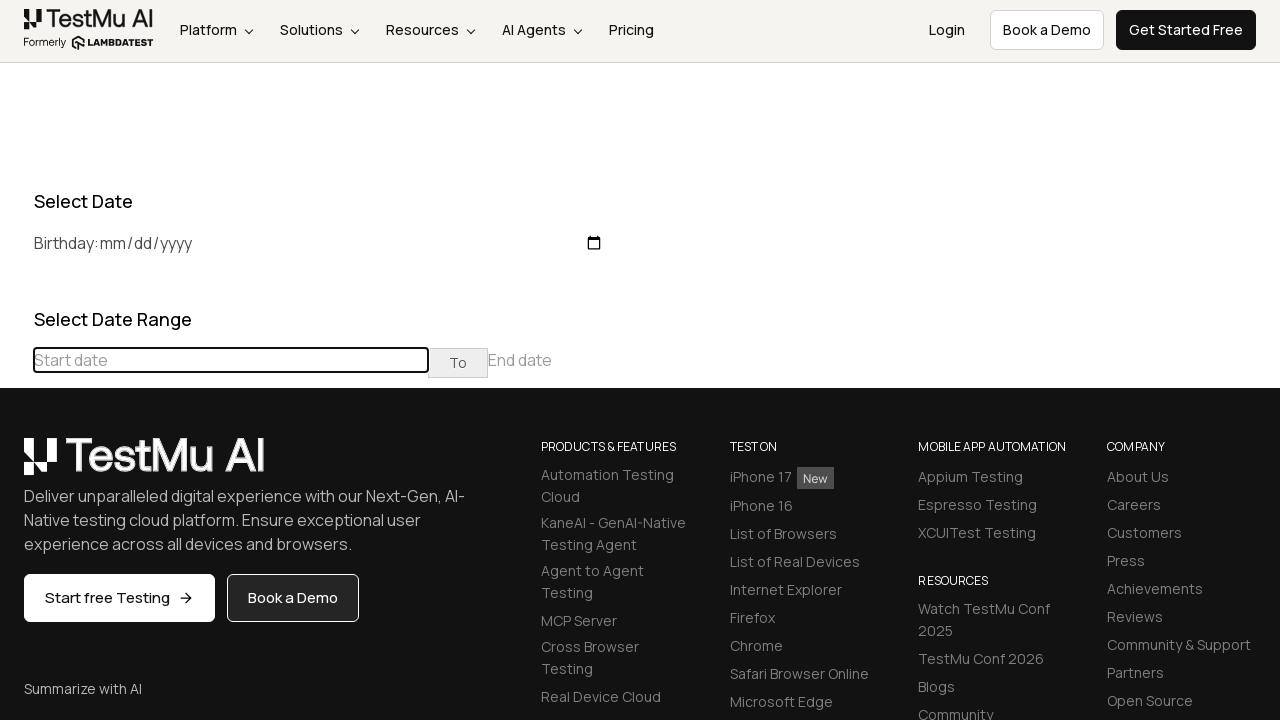

Waited 500ms for calendar transition
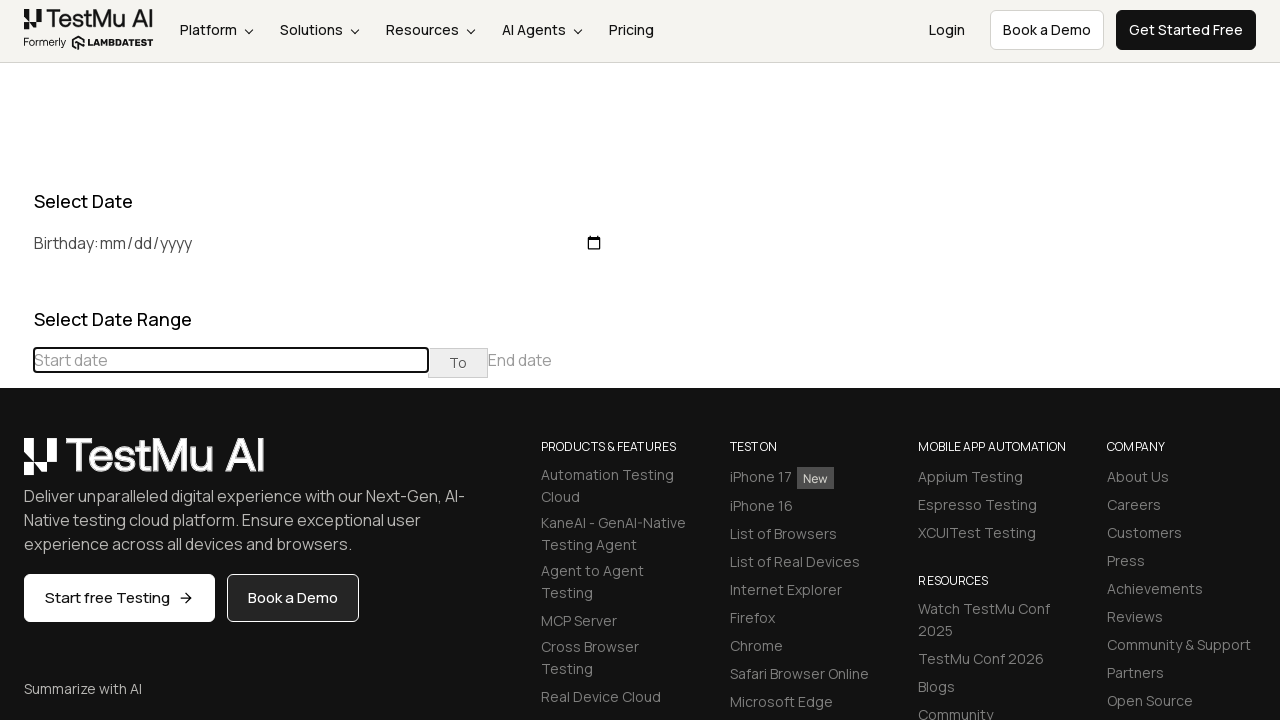

Clicked previous button to navigate backwards in calendar (current: November 2023) at (16, 465) on xpath=//div[@class ='datepicker-days']/table[@class = 'table-condensed']//tr/th[
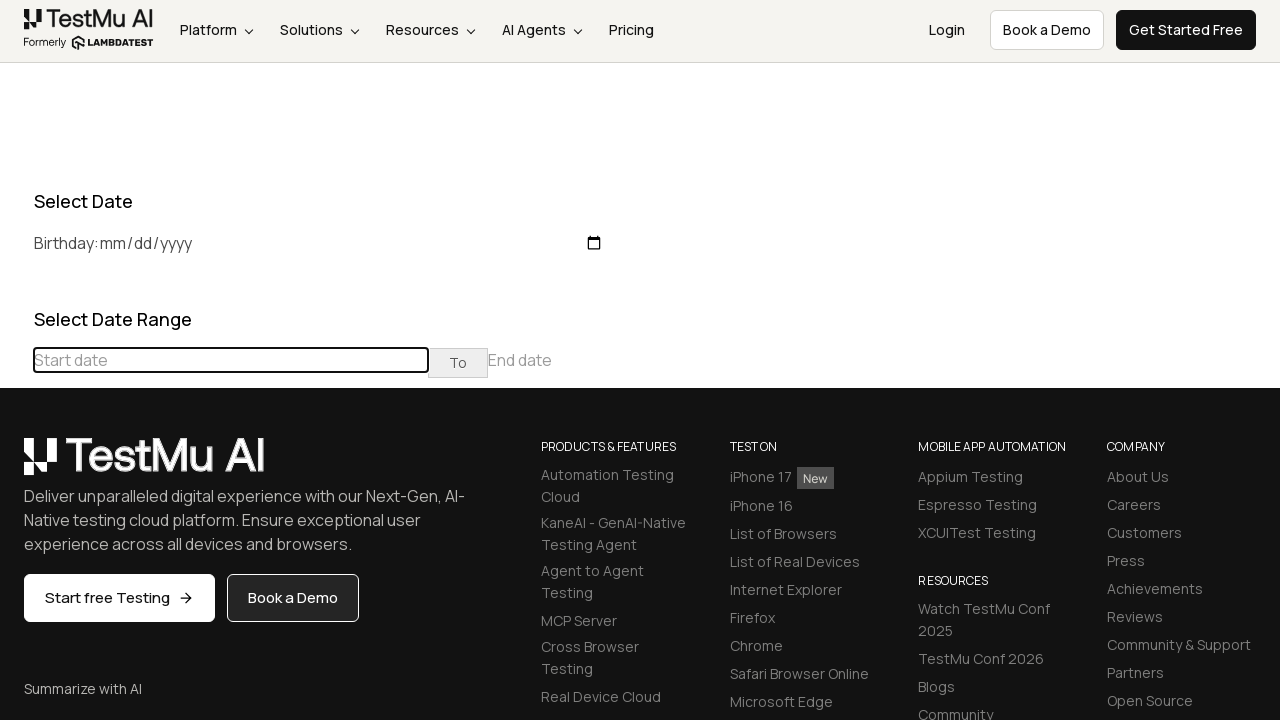

Waited 500ms for calendar transition
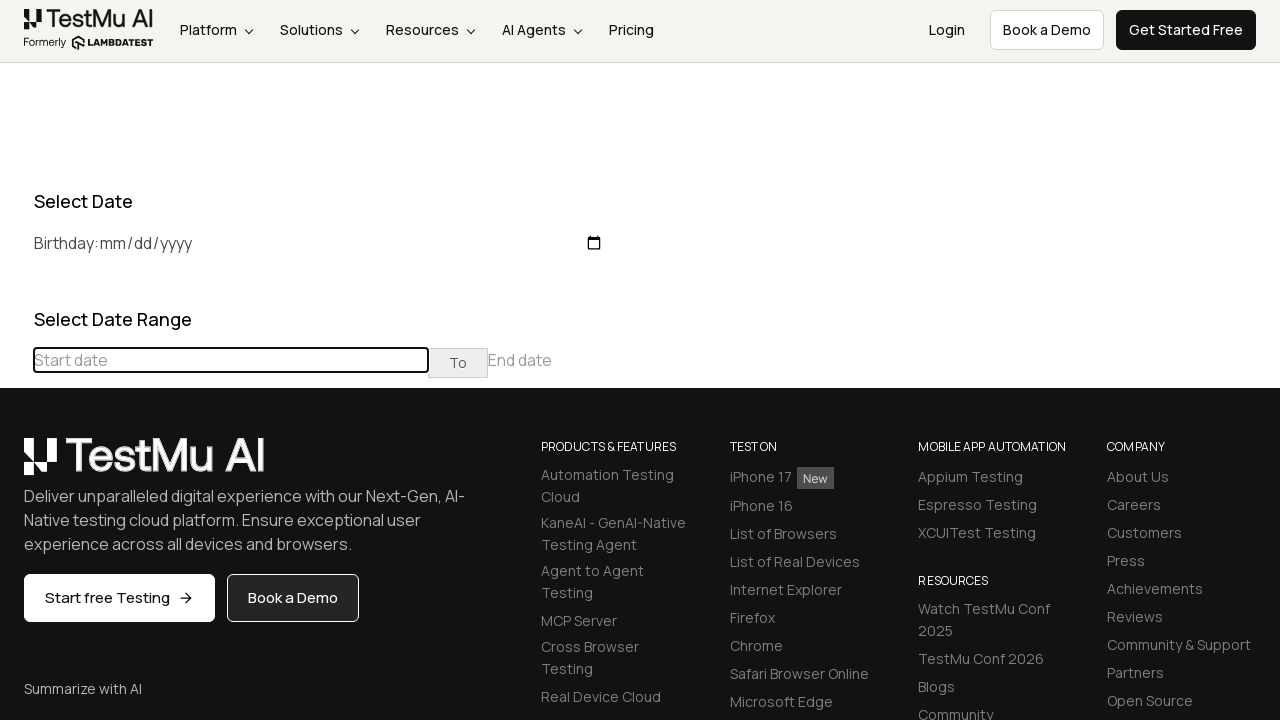

Clicked previous button to navigate backwards in calendar (current: October 2023) at (16, 465) on xpath=//div[@class ='datepicker-days']/table[@class = 'table-condensed']//tr/th[
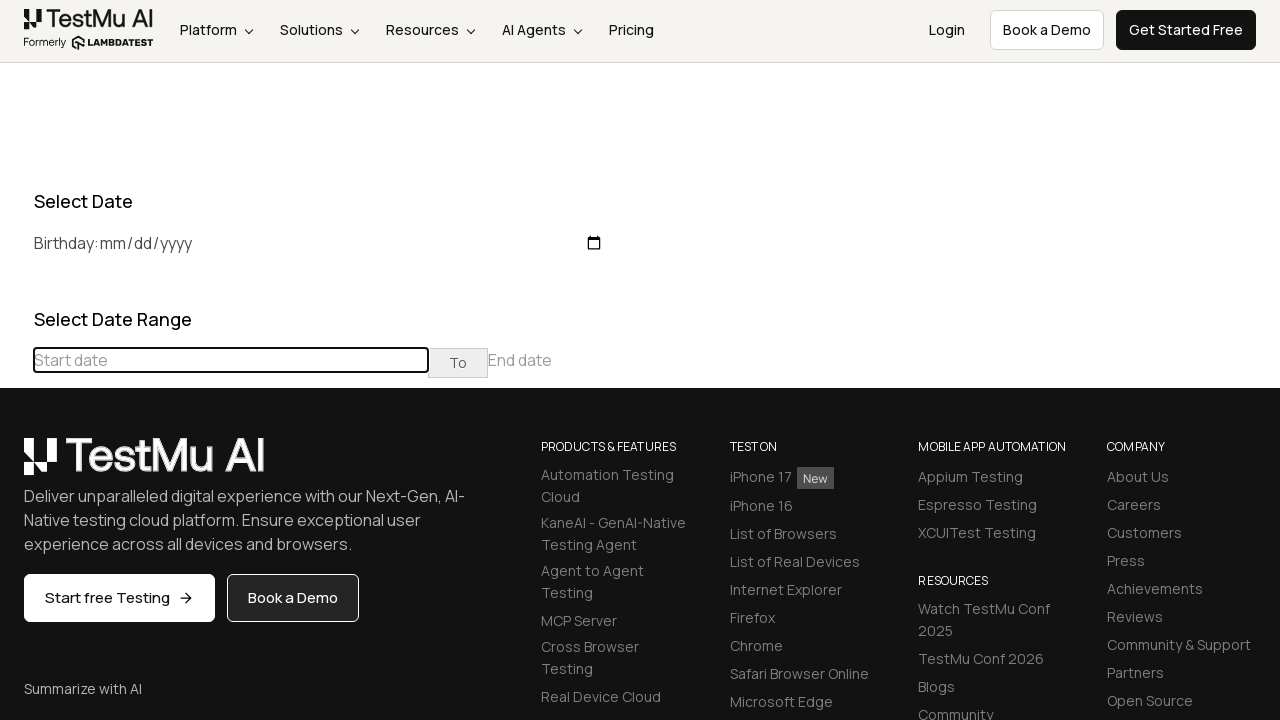

Waited 500ms for calendar transition
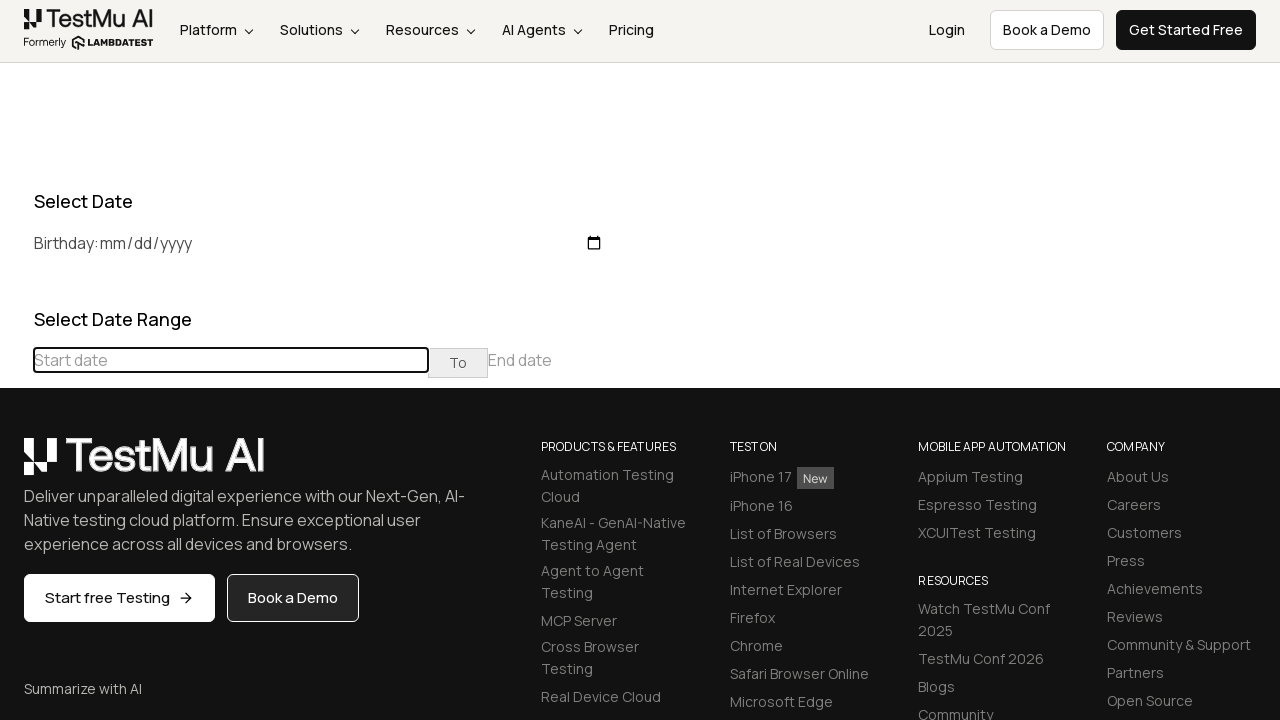

Clicked previous button to navigate backwards in calendar (current: September 2023) at (16, 465) on xpath=//div[@class ='datepicker-days']/table[@class = 'table-condensed']//tr/th[
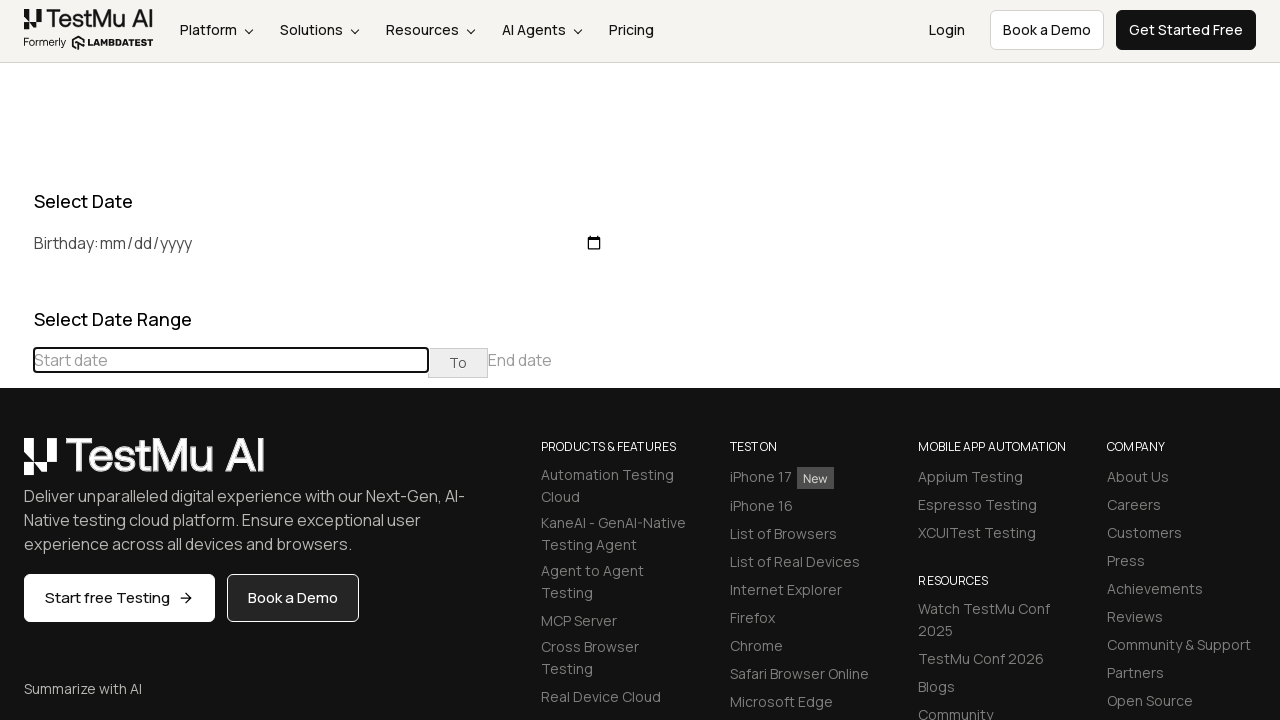

Waited 500ms for calendar transition
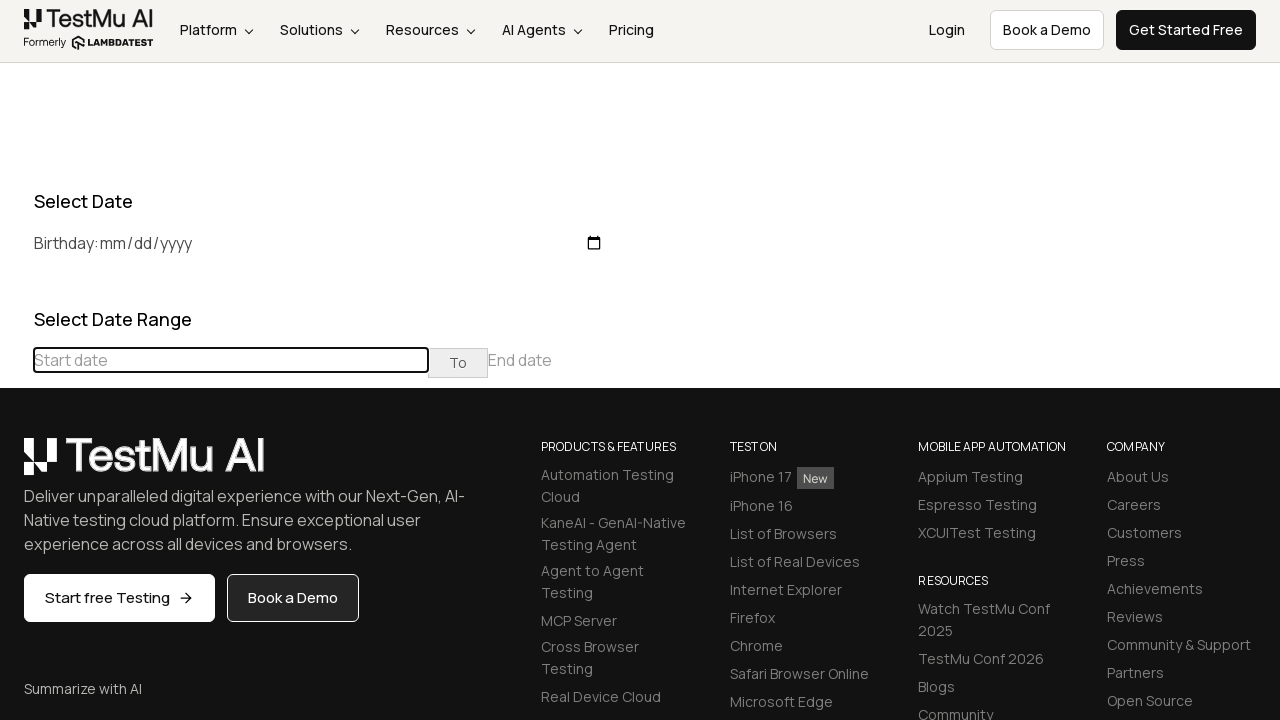

Clicked previous button to navigate backwards in calendar (current: August 2023) at (16, 465) on xpath=//div[@class ='datepicker-days']/table[@class = 'table-condensed']//tr/th[
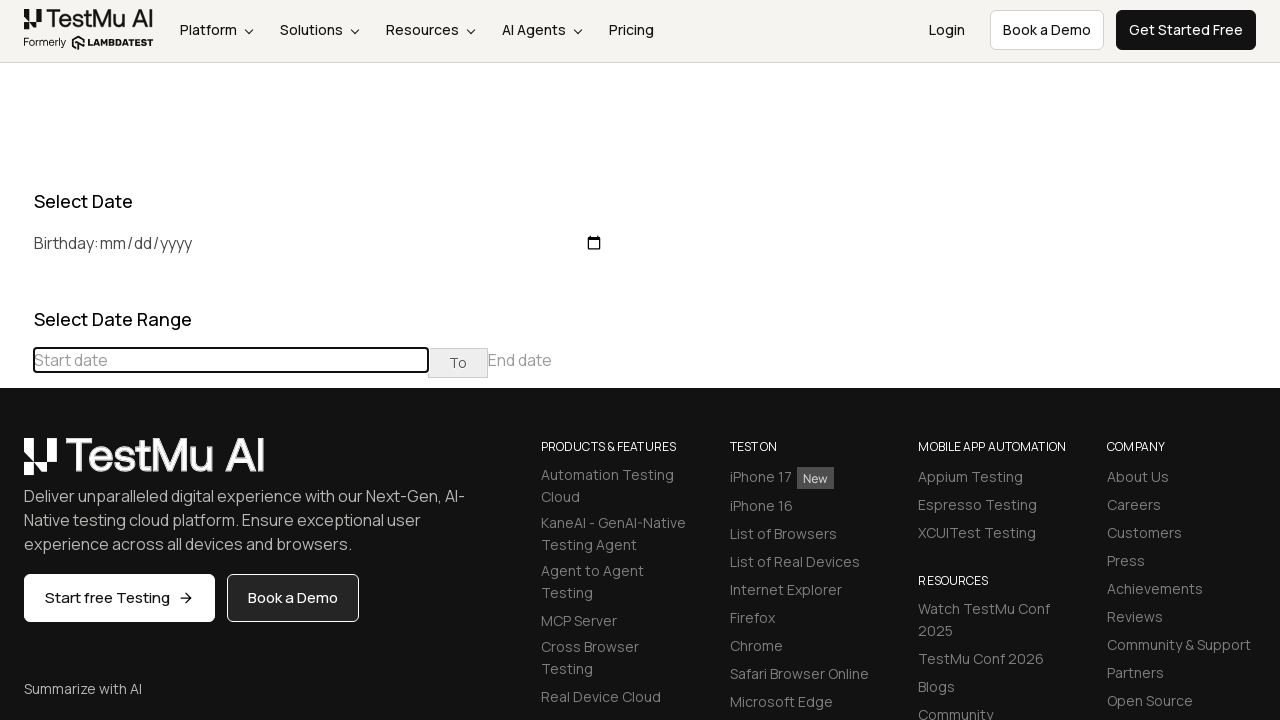

Waited 500ms for calendar transition
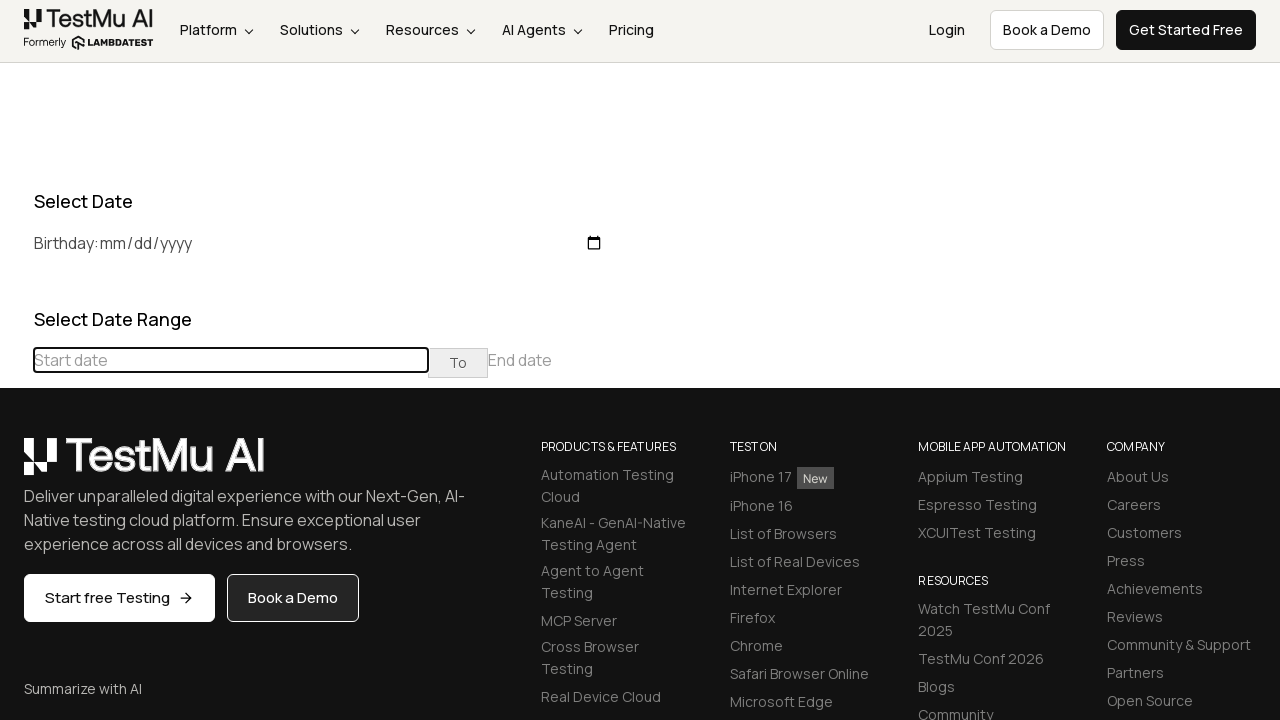

Clicked previous button to navigate backwards in calendar (current: July 2023) at (16, 465) on xpath=//div[@class ='datepicker-days']/table[@class = 'table-condensed']//tr/th[
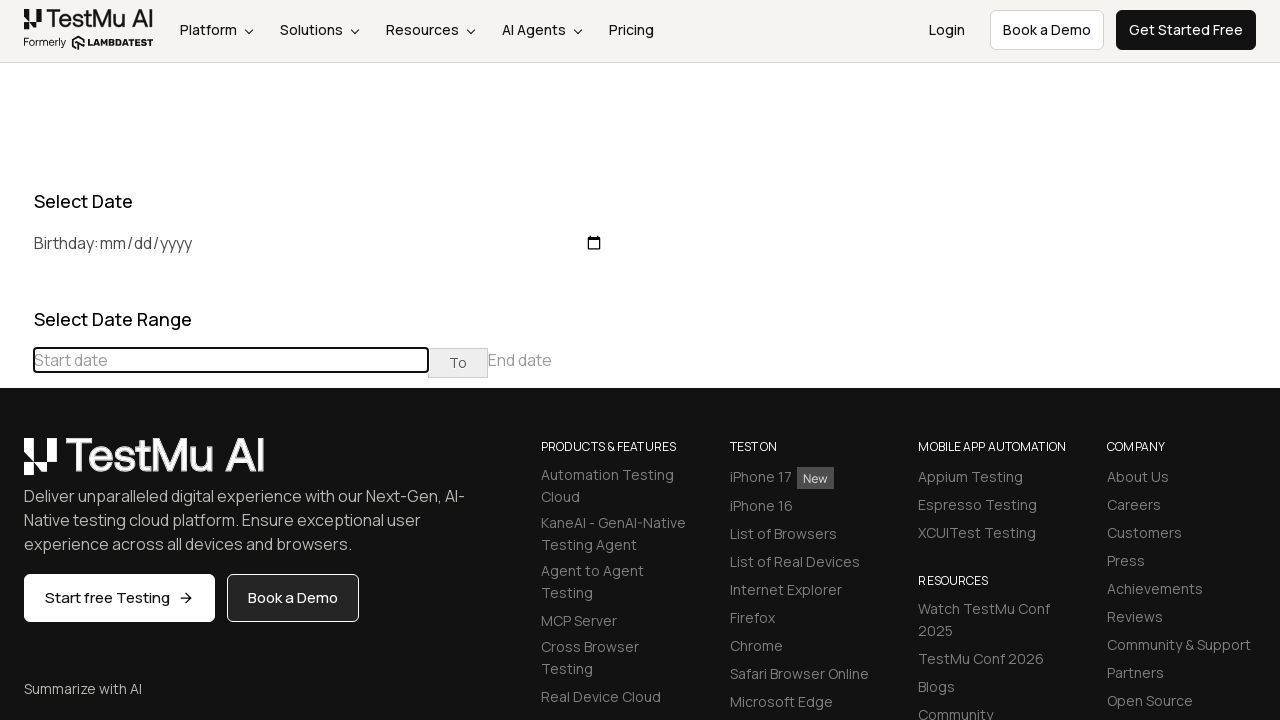

Waited 500ms for calendar transition
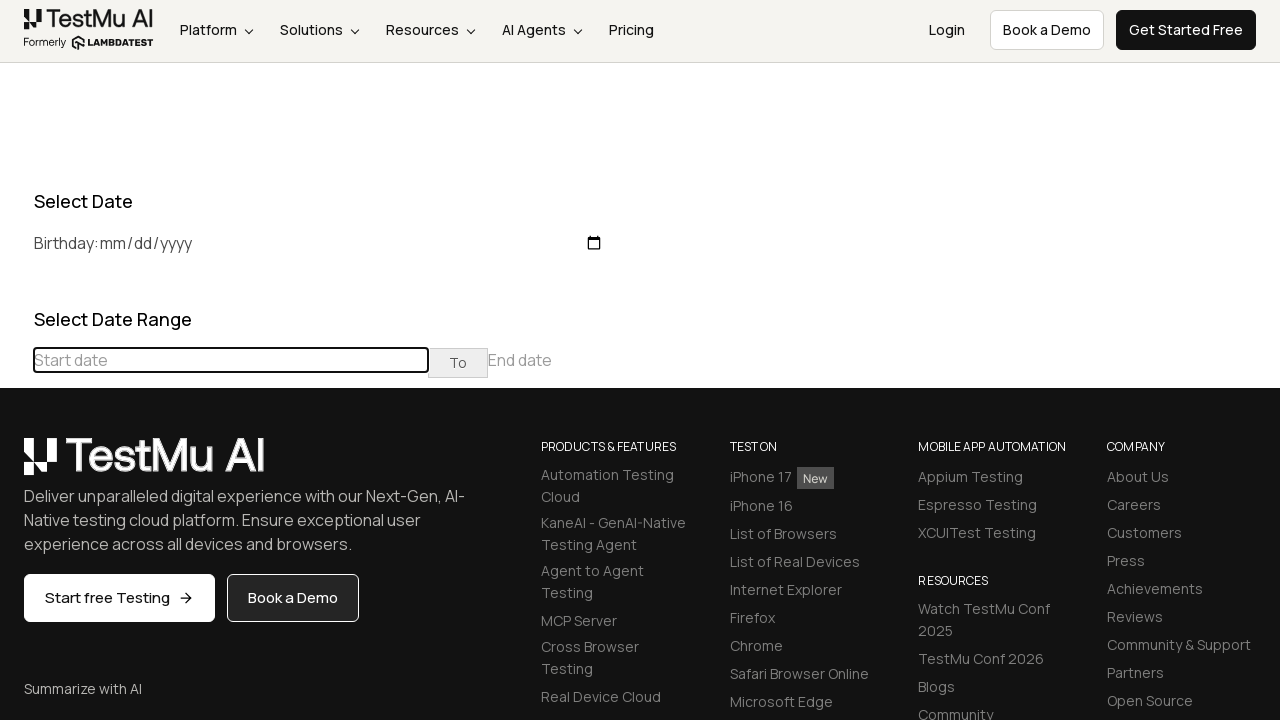

Clicked previous button to navigate backwards in calendar (current: June 2023) at (16, 465) on xpath=//div[@class ='datepicker-days']/table[@class = 'table-condensed']//tr/th[
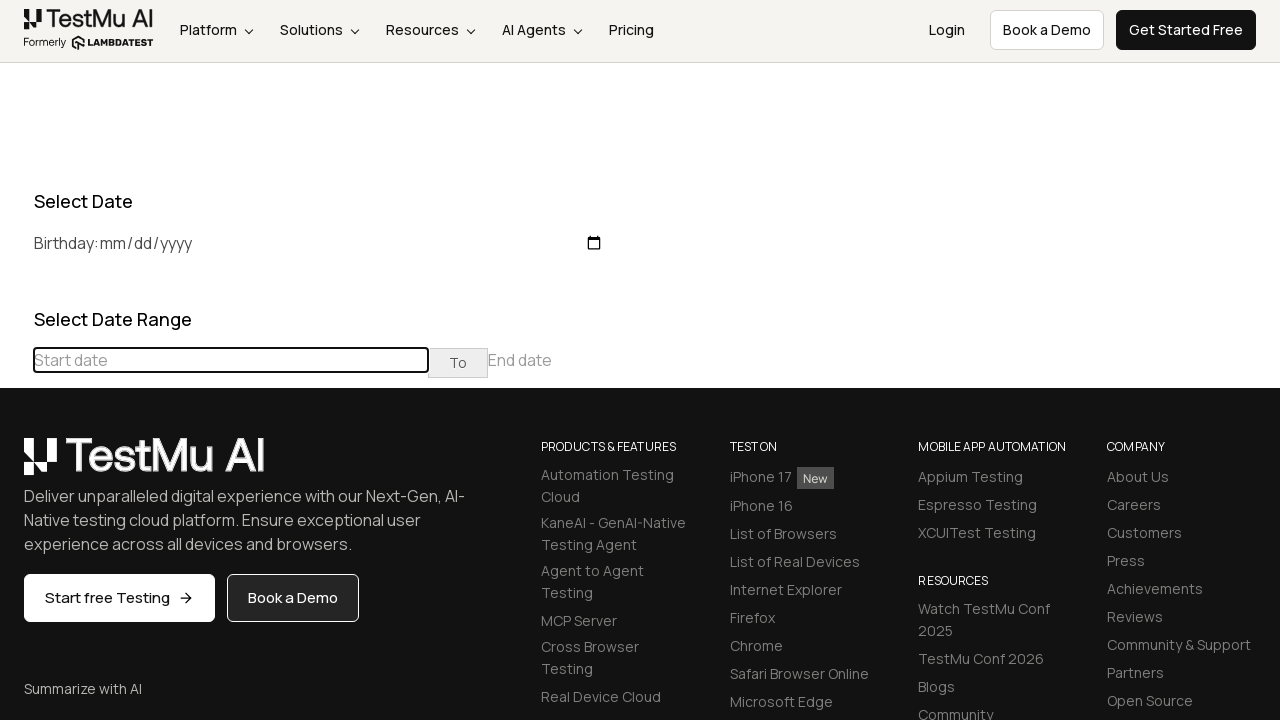

Waited 500ms for calendar transition
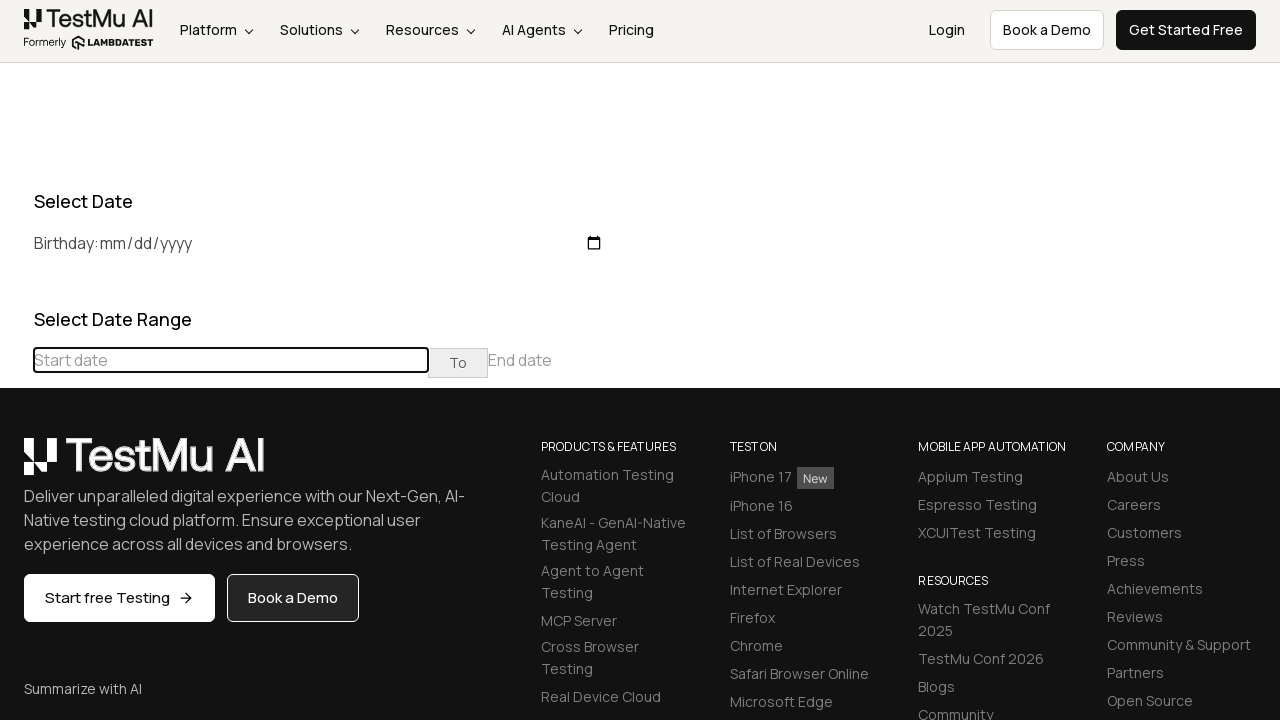

Clicked previous button to navigate backwards in calendar (current: May 2023) at (16, 465) on xpath=//div[@class ='datepicker-days']/table[@class = 'table-condensed']//tr/th[
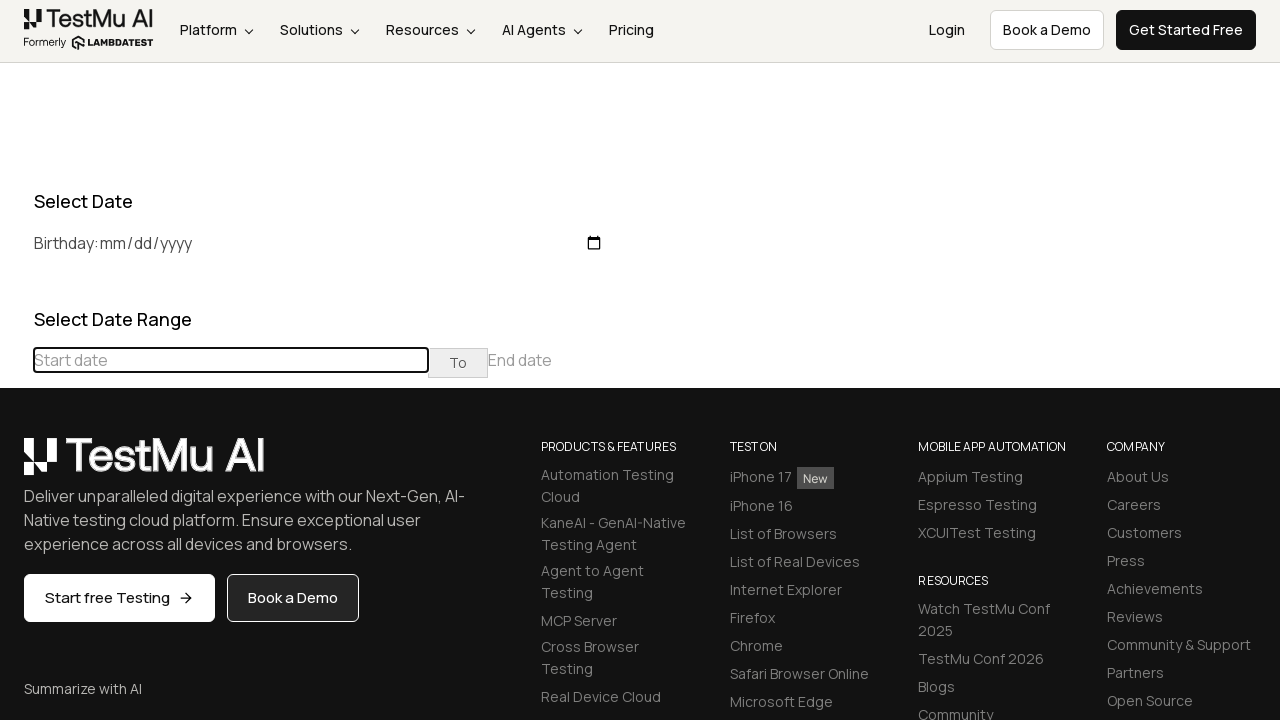

Waited 500ms for calendar transition
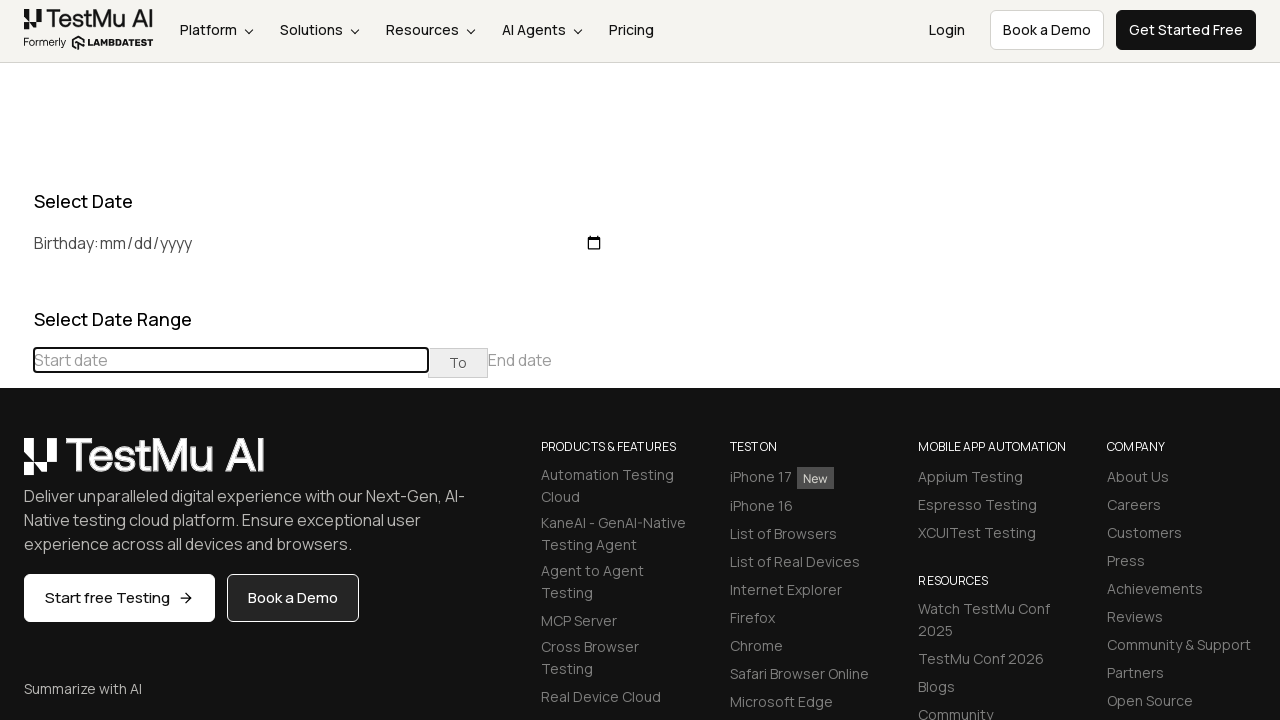

Clicked on day 2 in the May 2023 calendar to select the date at (85, 533) on xpath=//td[@class = 'day'][text()='2']
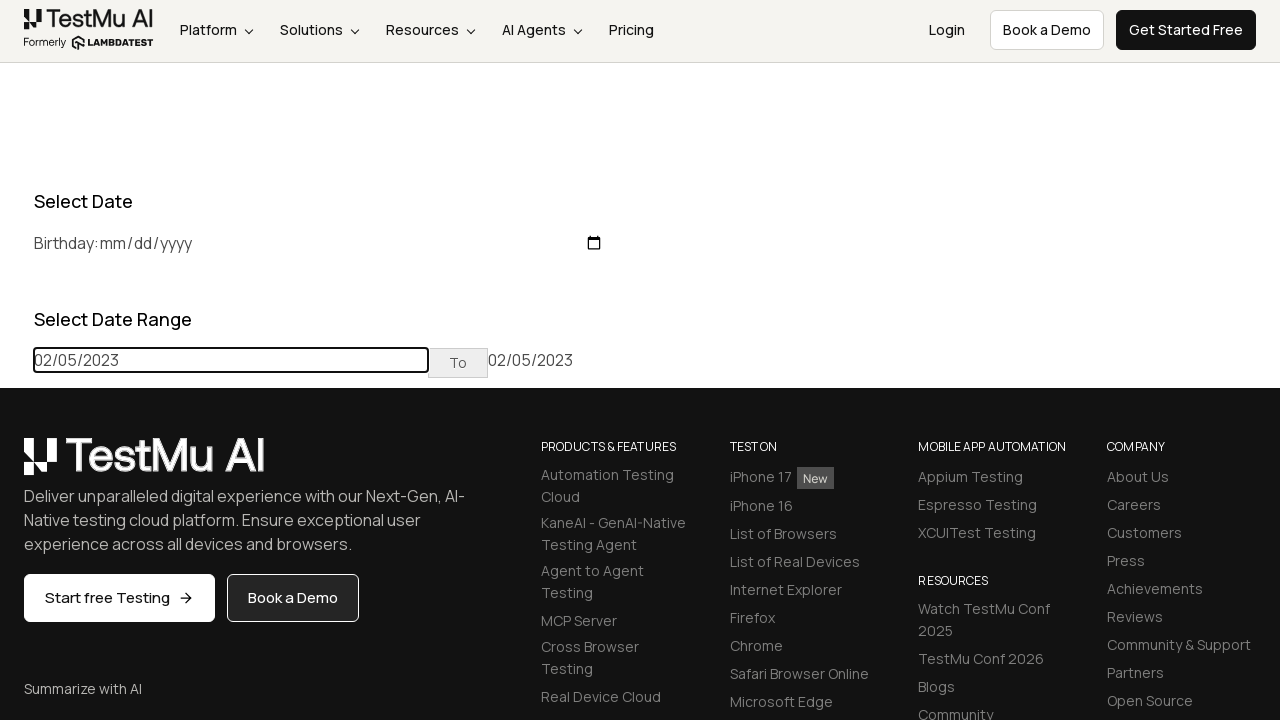

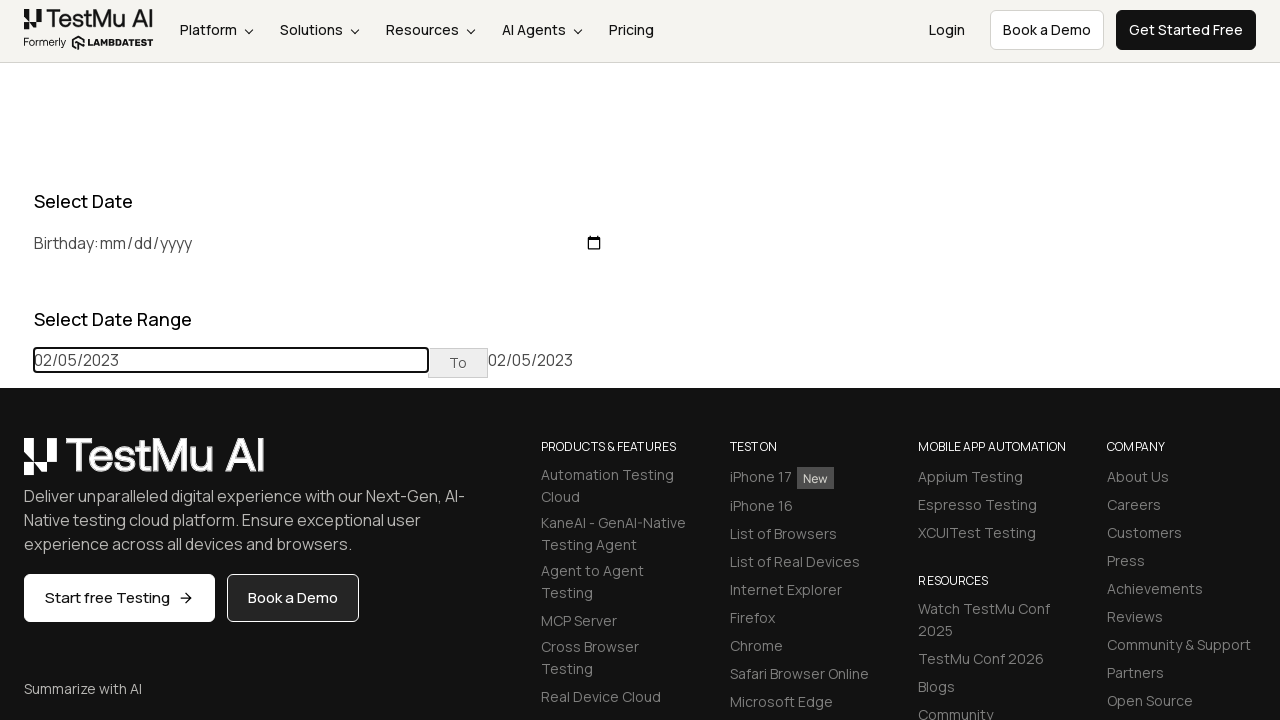